Tests an e-commerce flow by adding multiple vegetables to cart, applying a promo code, and completing the checkout process with country selection

Starting URL: https://rahulshettyacademy.com/seleniumPractise/#/

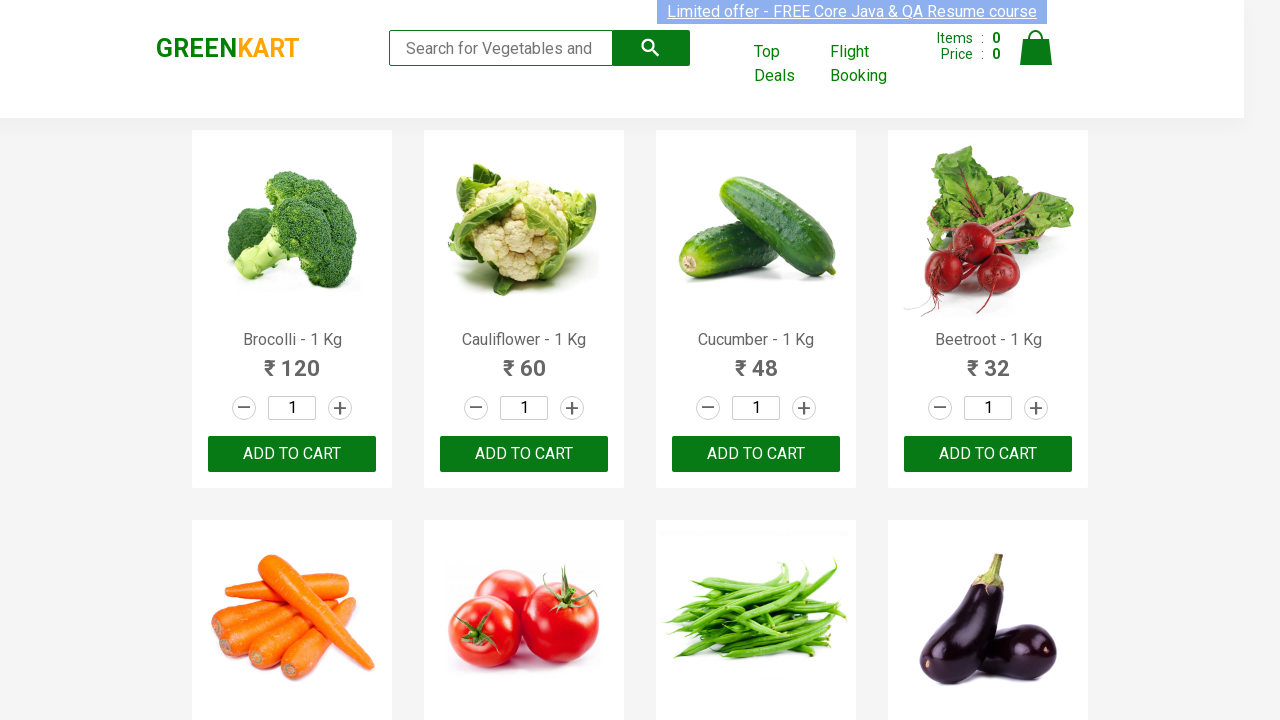

Retrieved all product names from the page
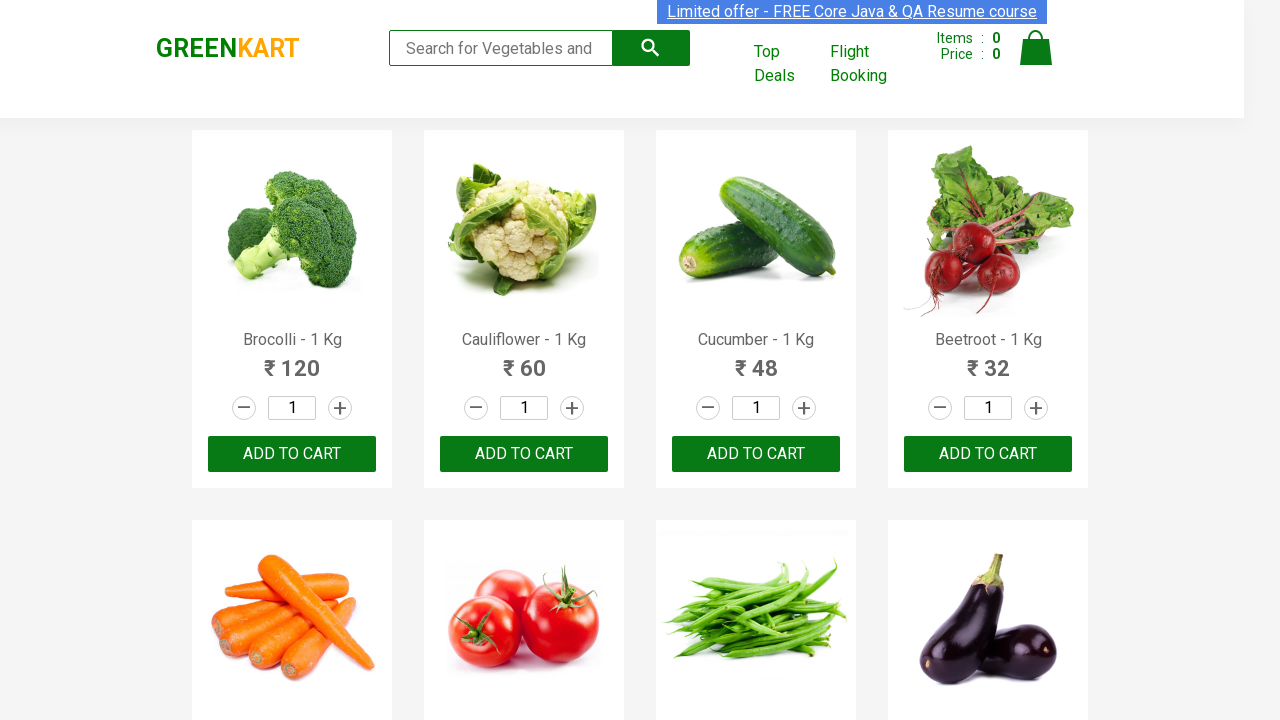

Retrieved text for product at index 0
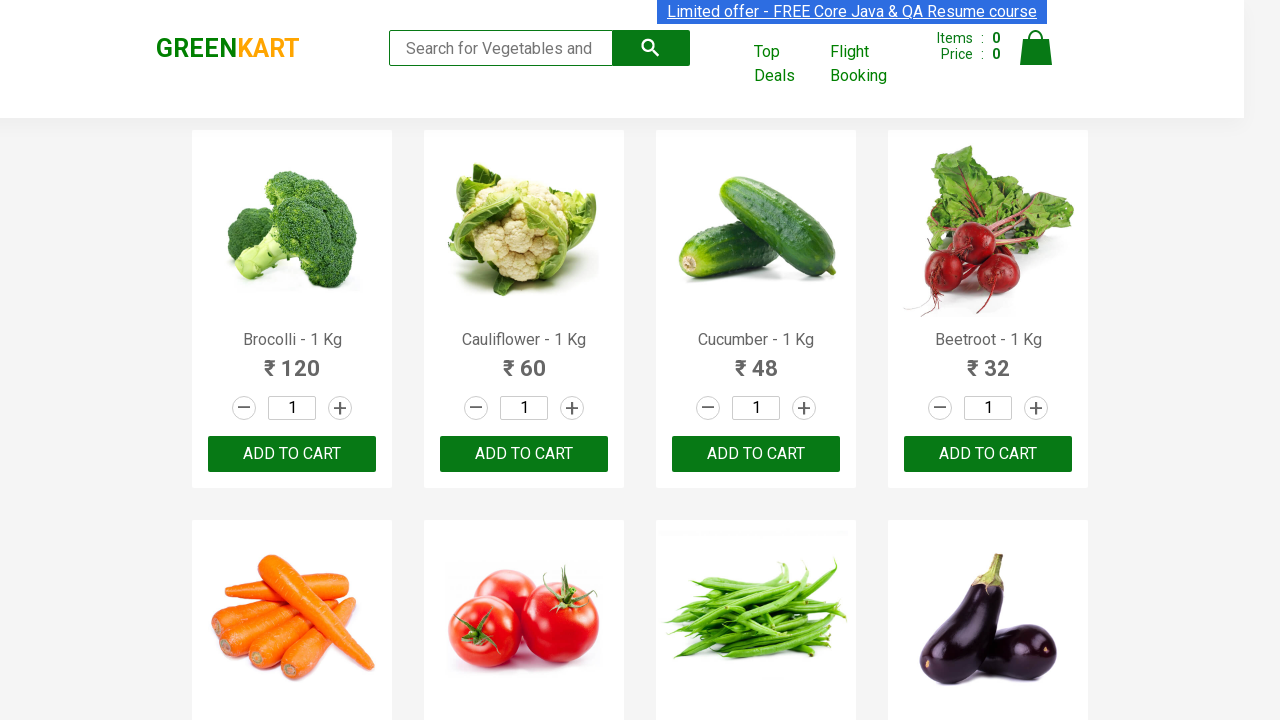

Retrieved text for product at index 1
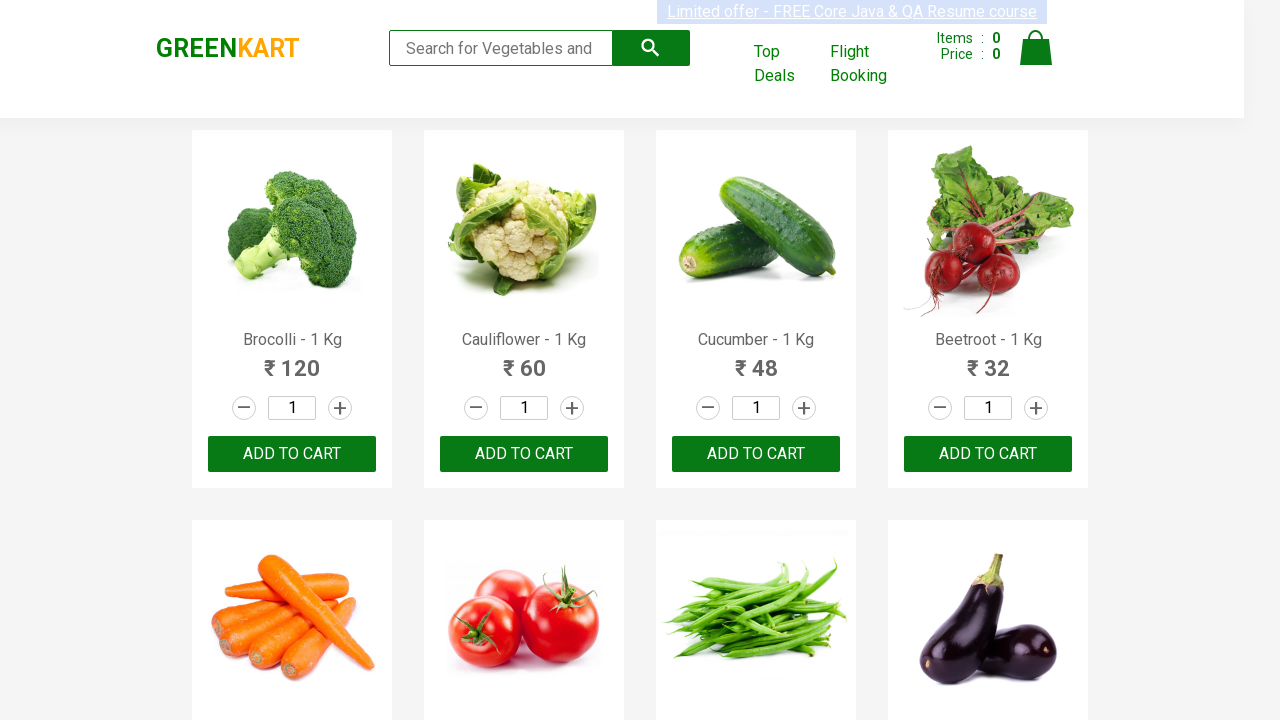

Retrieved text for product at index 2
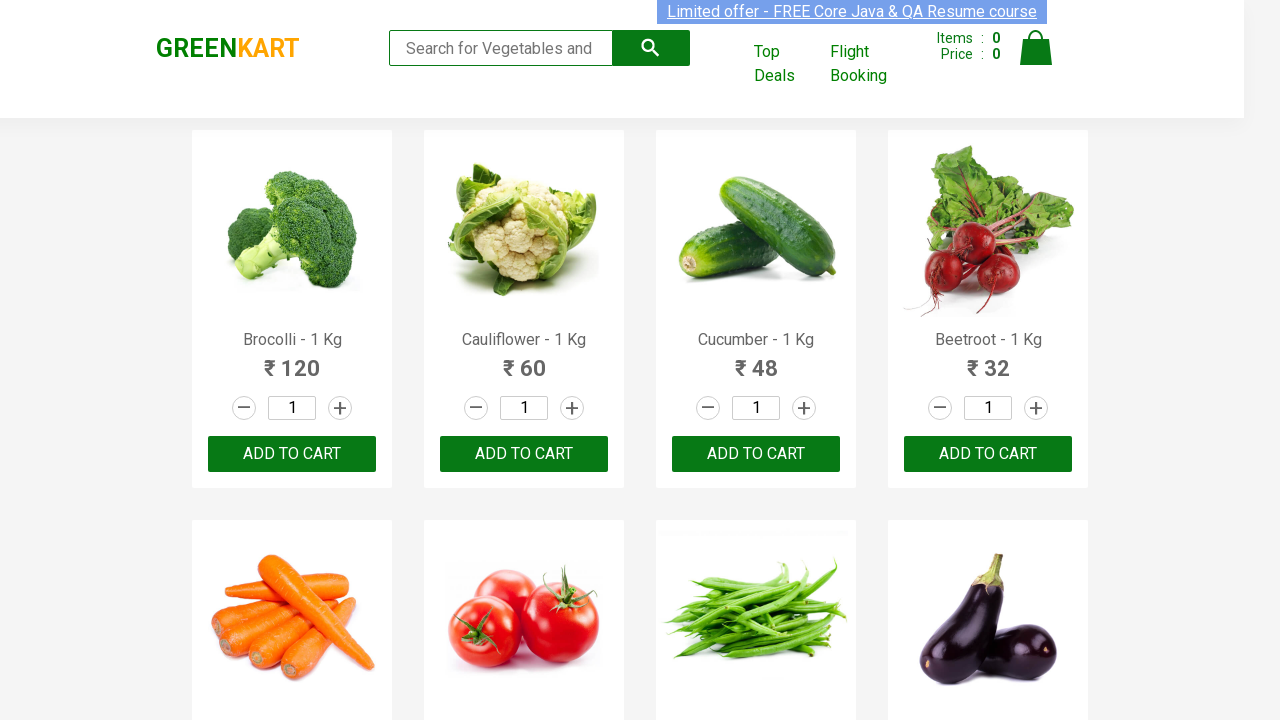

Added Cucumber to cart at (756, 454) on xpath=//div[@class='product-action']/button >> nth=2
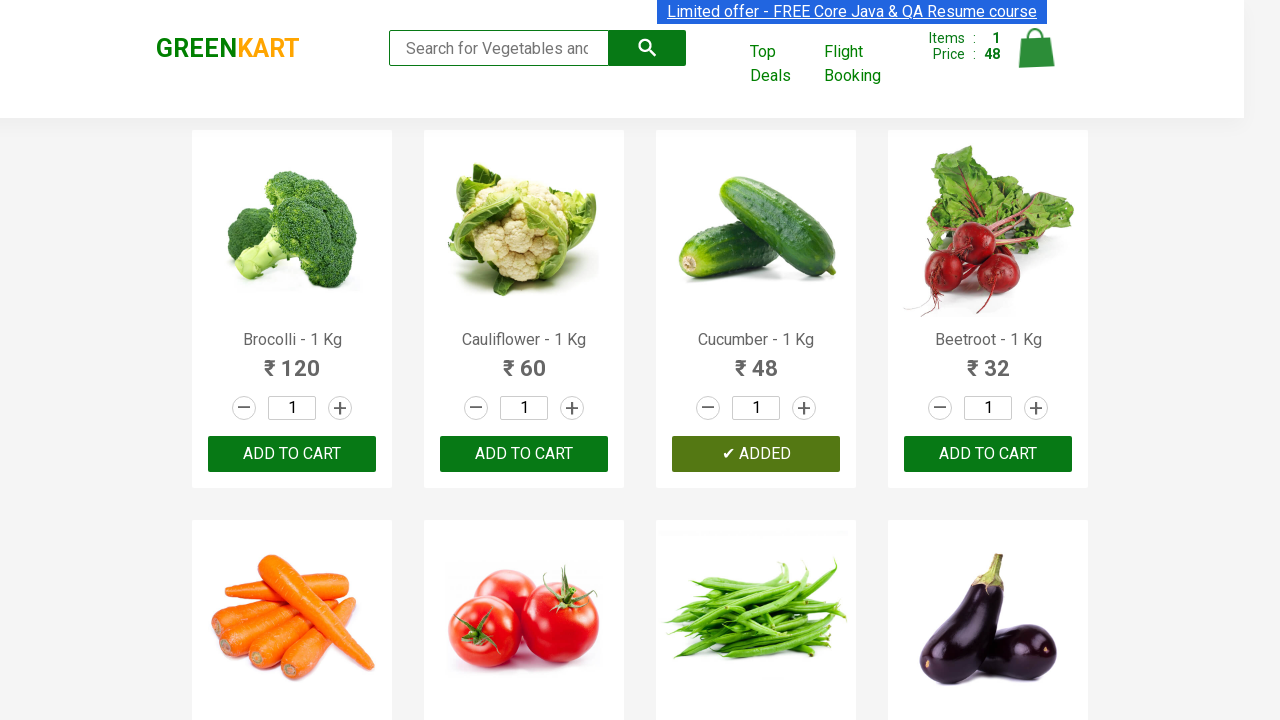

Retrieved text for product at index 3
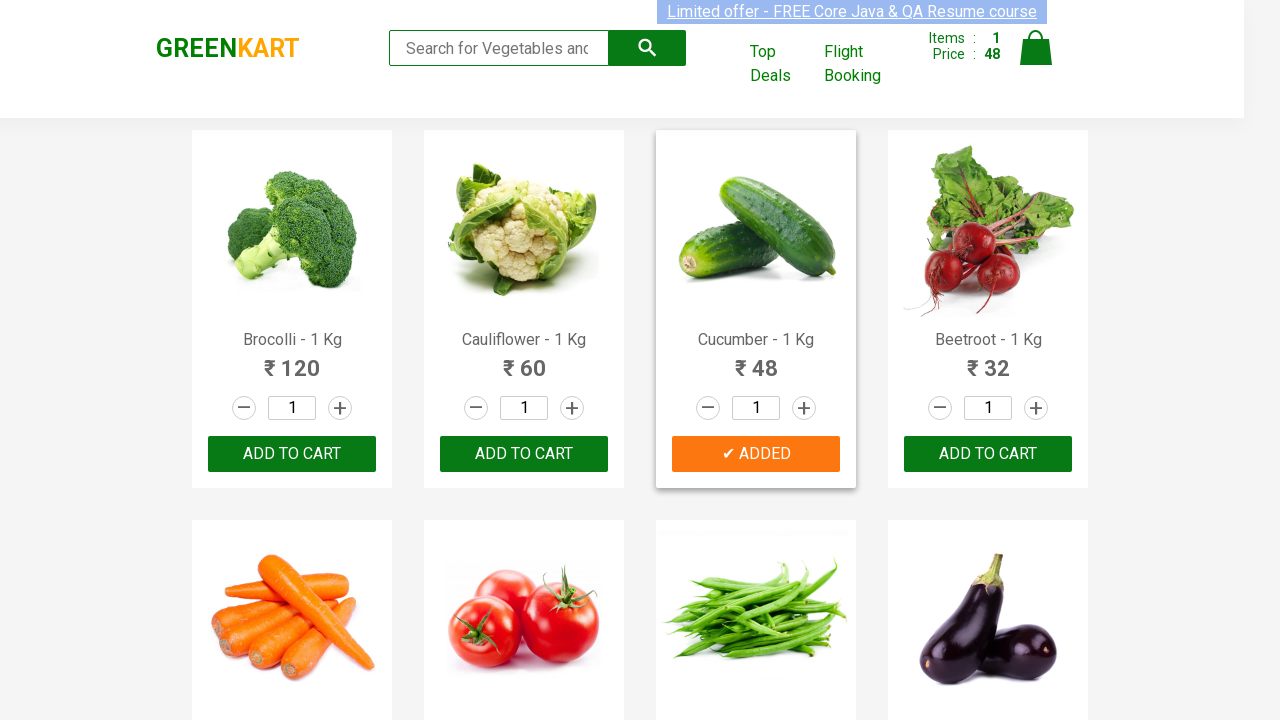

Added Beetroot to cart at (988, 454) on xpath=//div[@class='product-action']/button >> nth=3
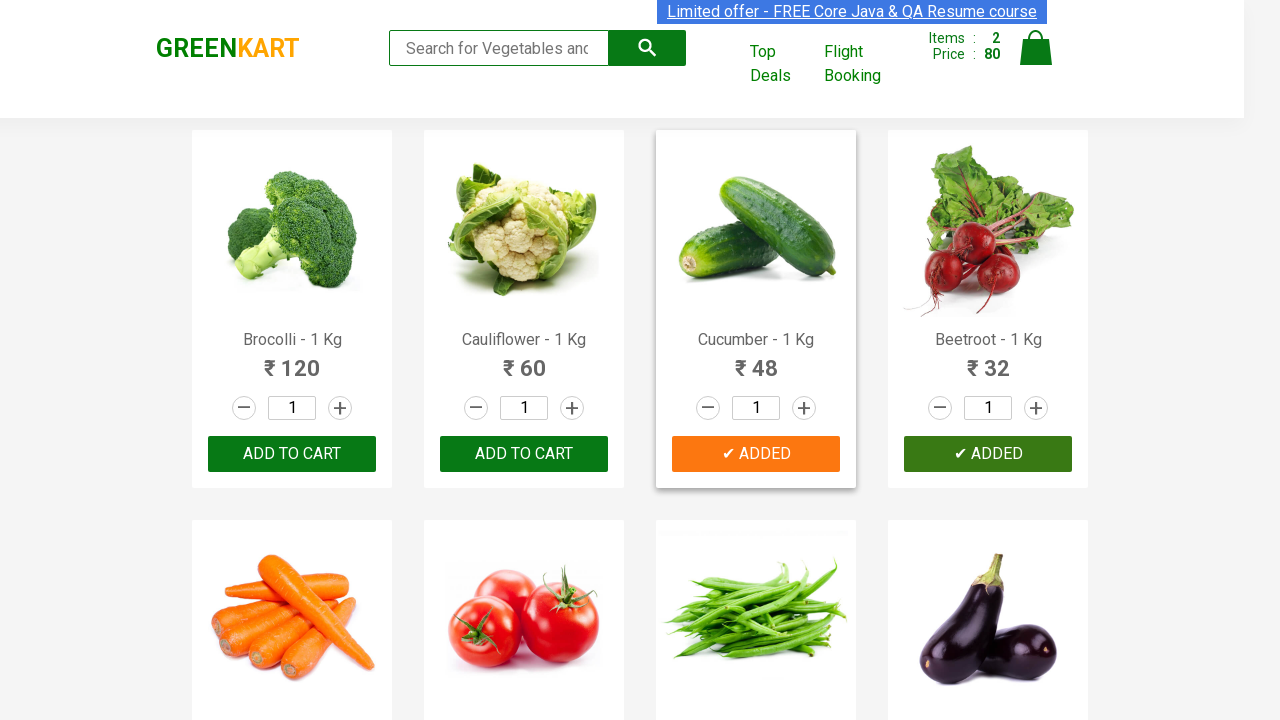

Retrieved text for product at index 4
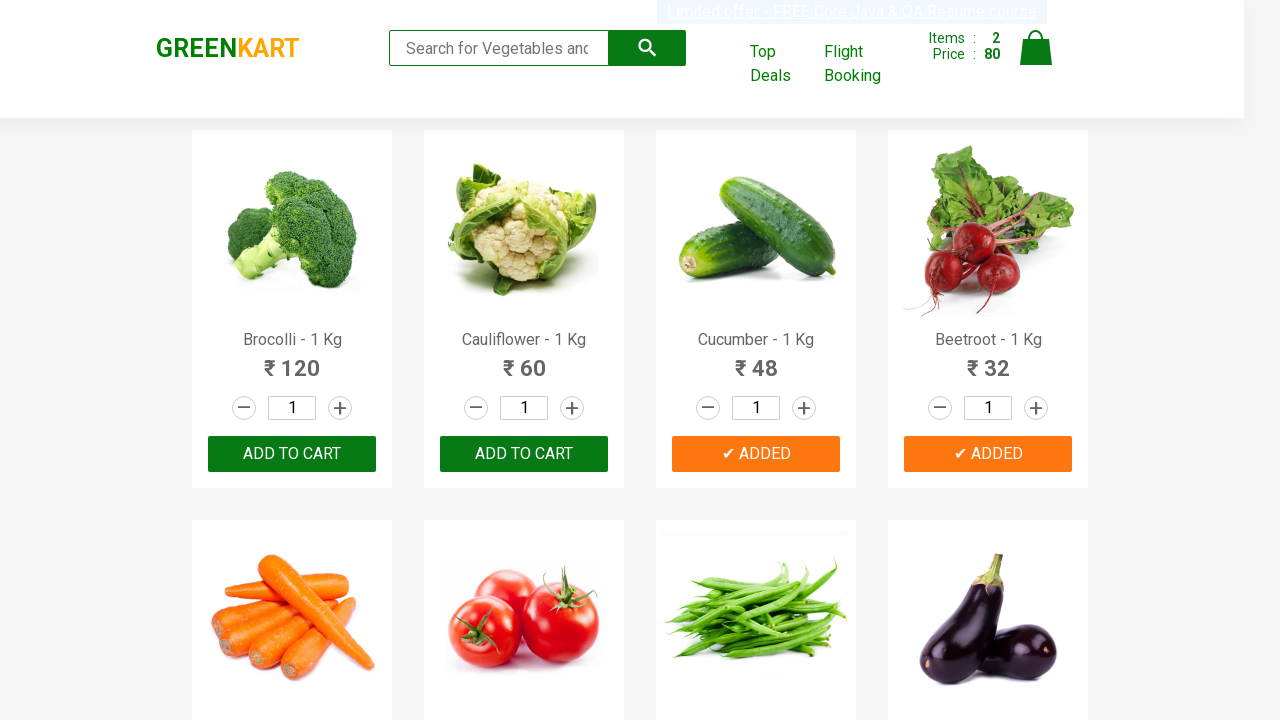

Added Carrot to cart at (292, 360) on xpath=//div[@class='product-action']/button >> nth=4
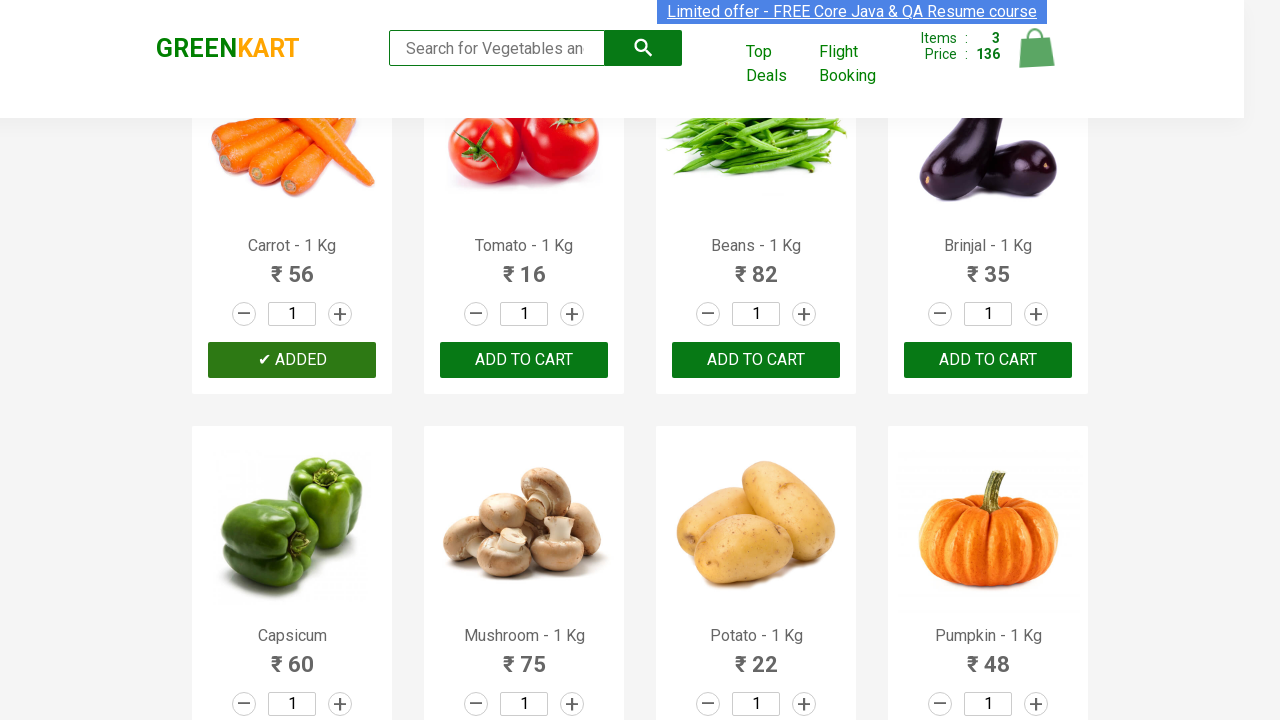

Retrieved text for product at index 5
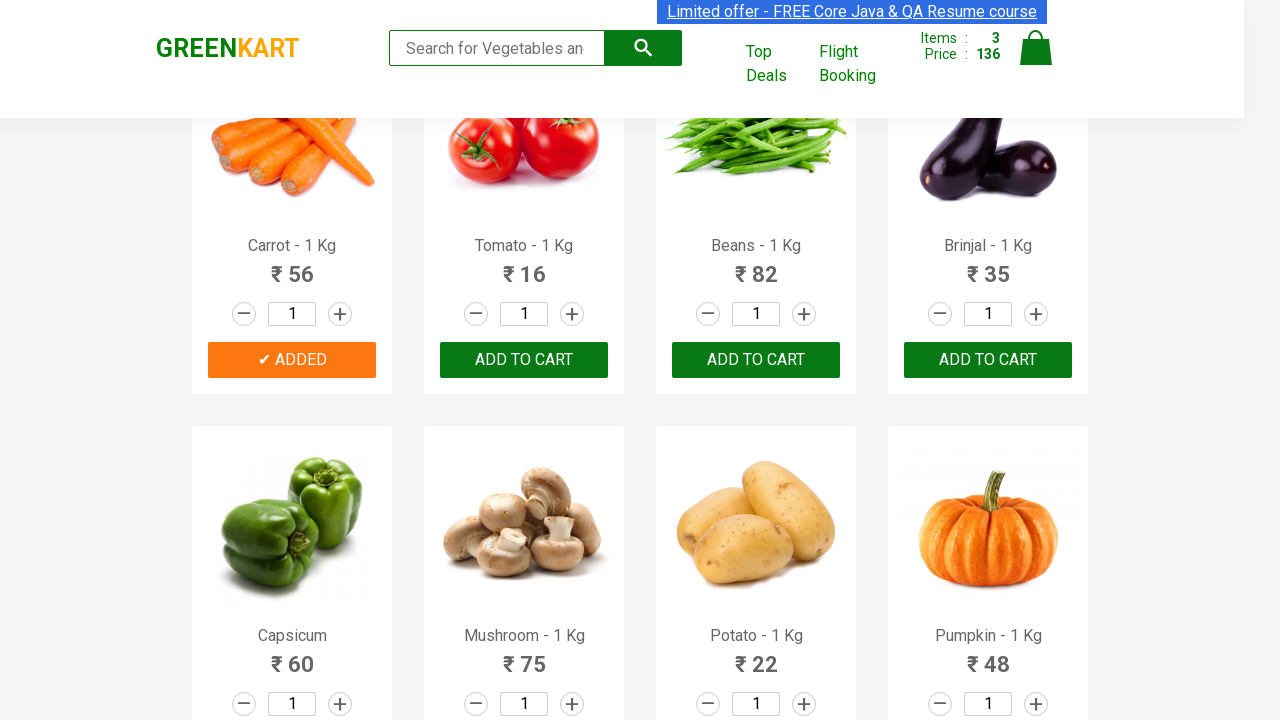

Retrieved text for product at index 6
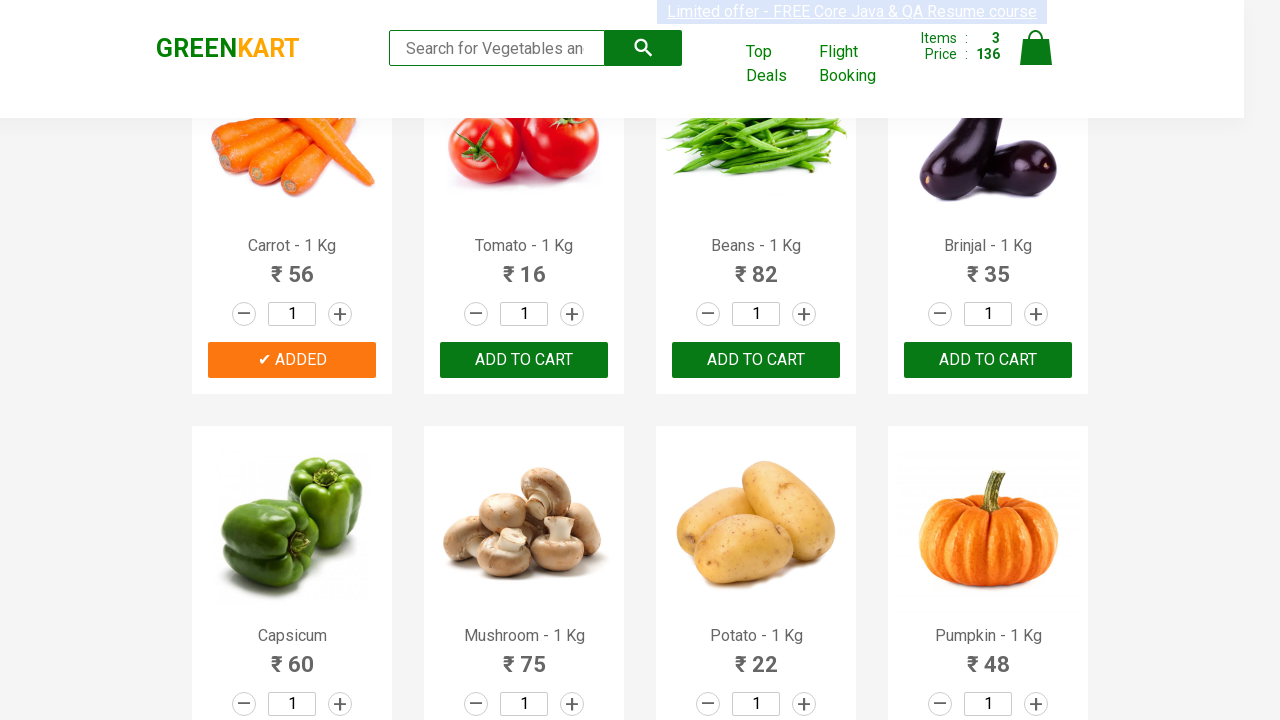

Retrieved text for product at index 7
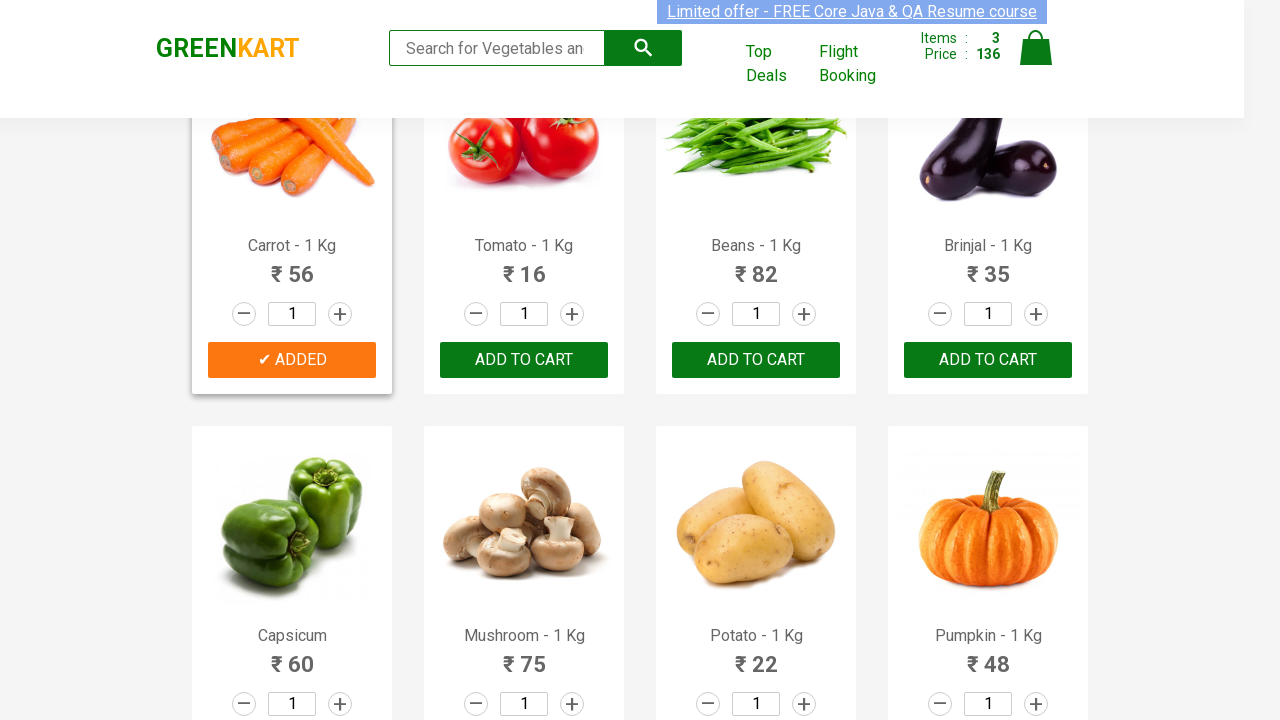

Retrieved text for product at index 8
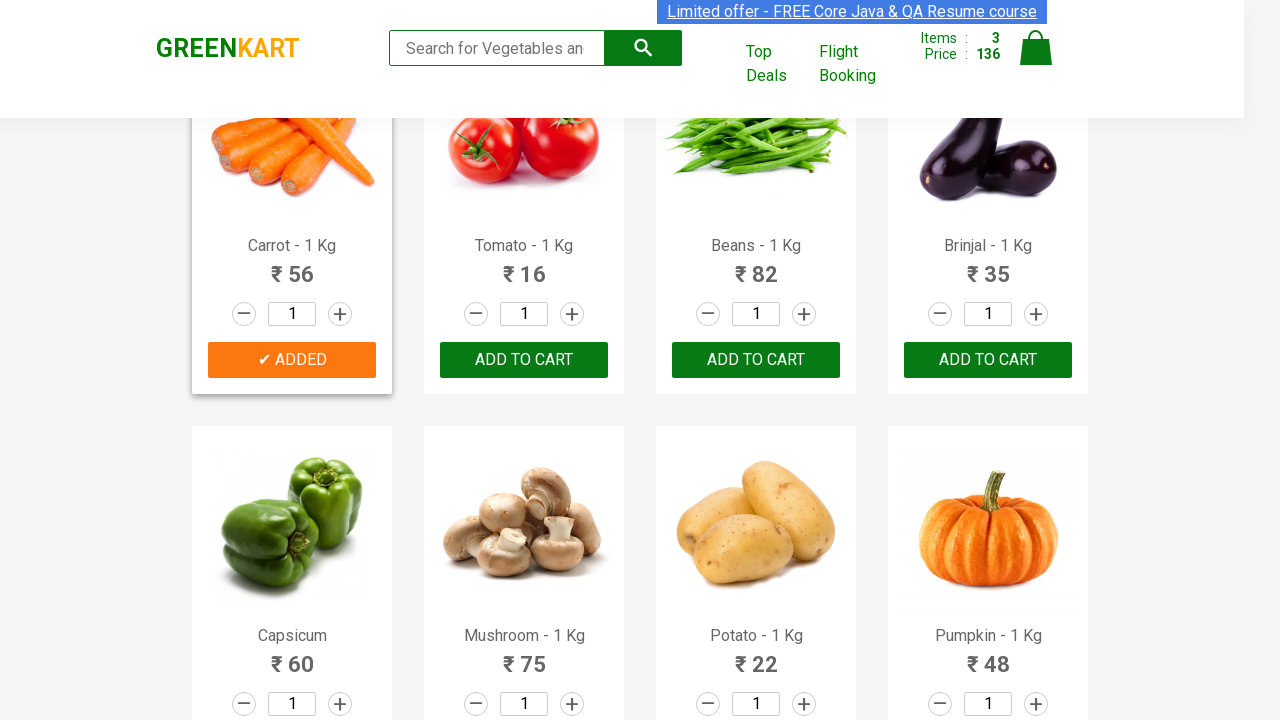

Retrieved text for product at index 9
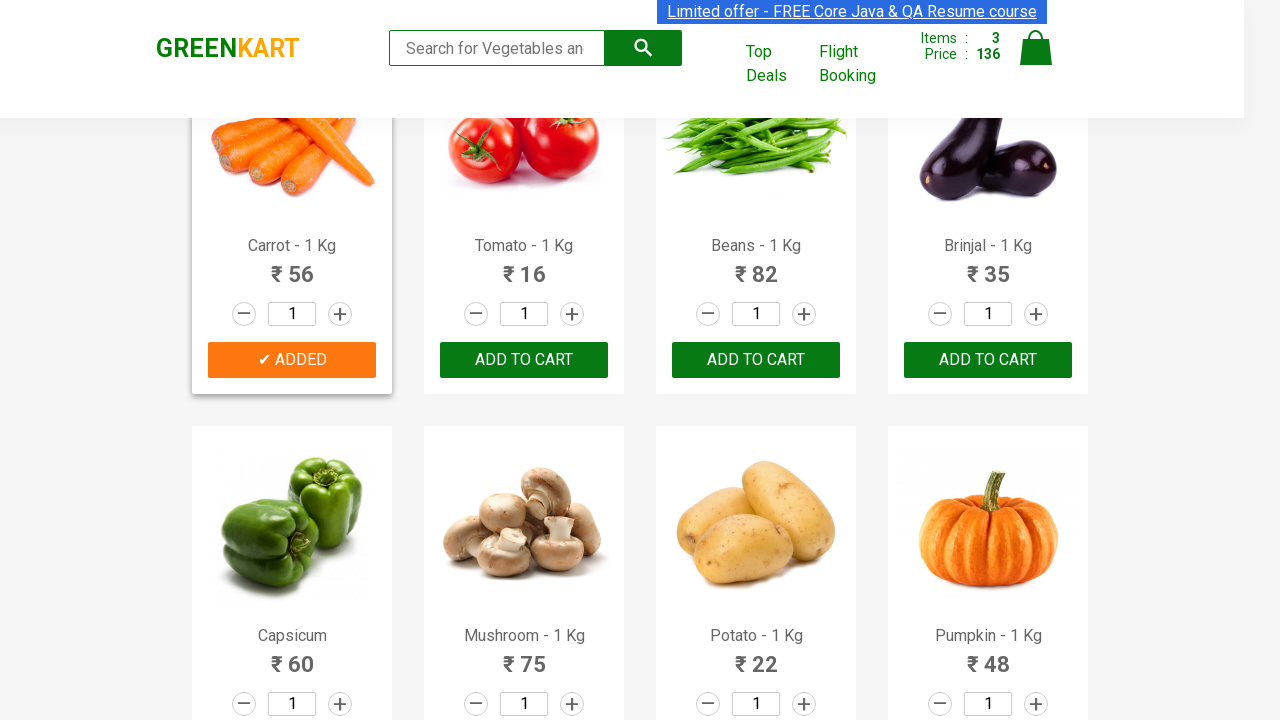

Retrieved text for product at index 10
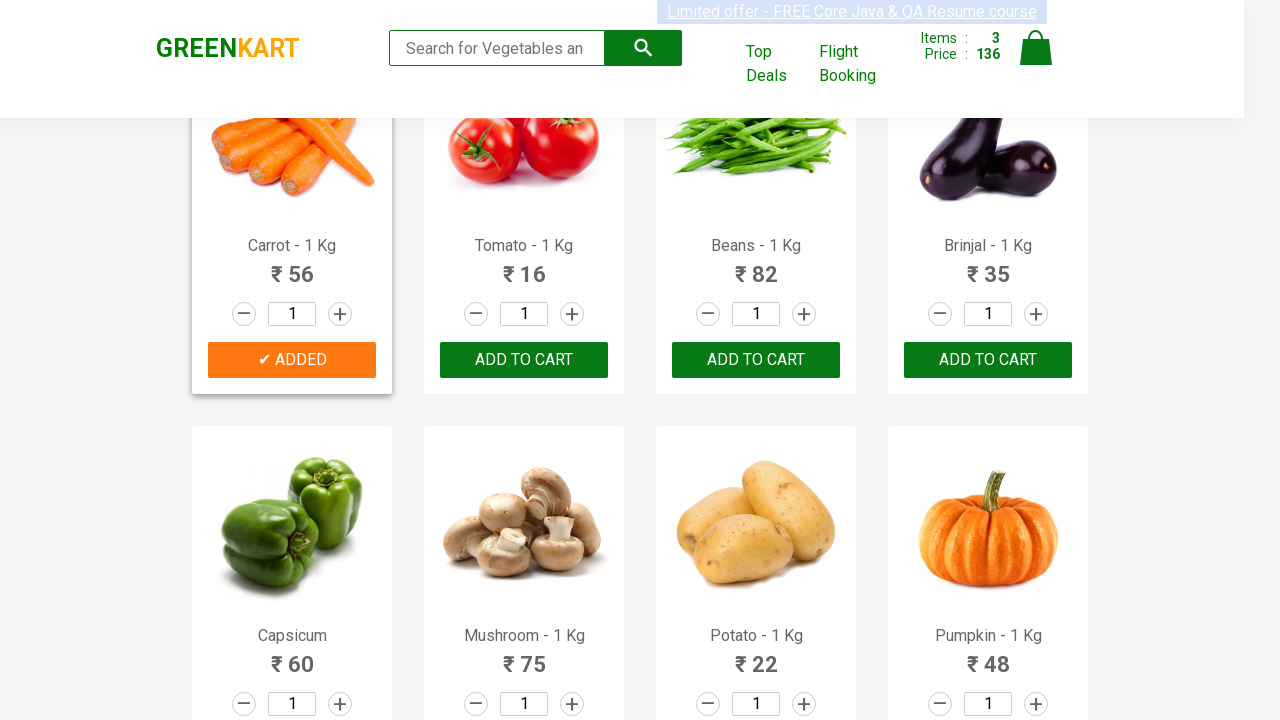

Retrieved text for product at index 11
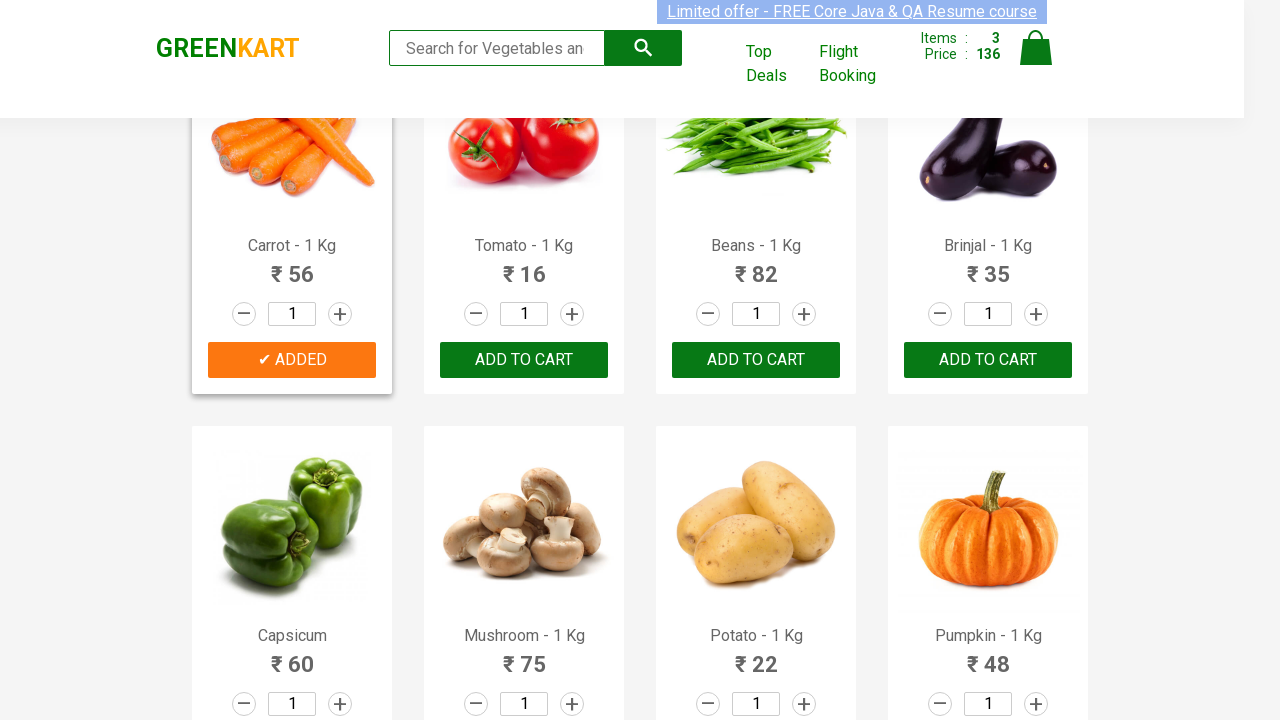

Retrieved text for product at index 12
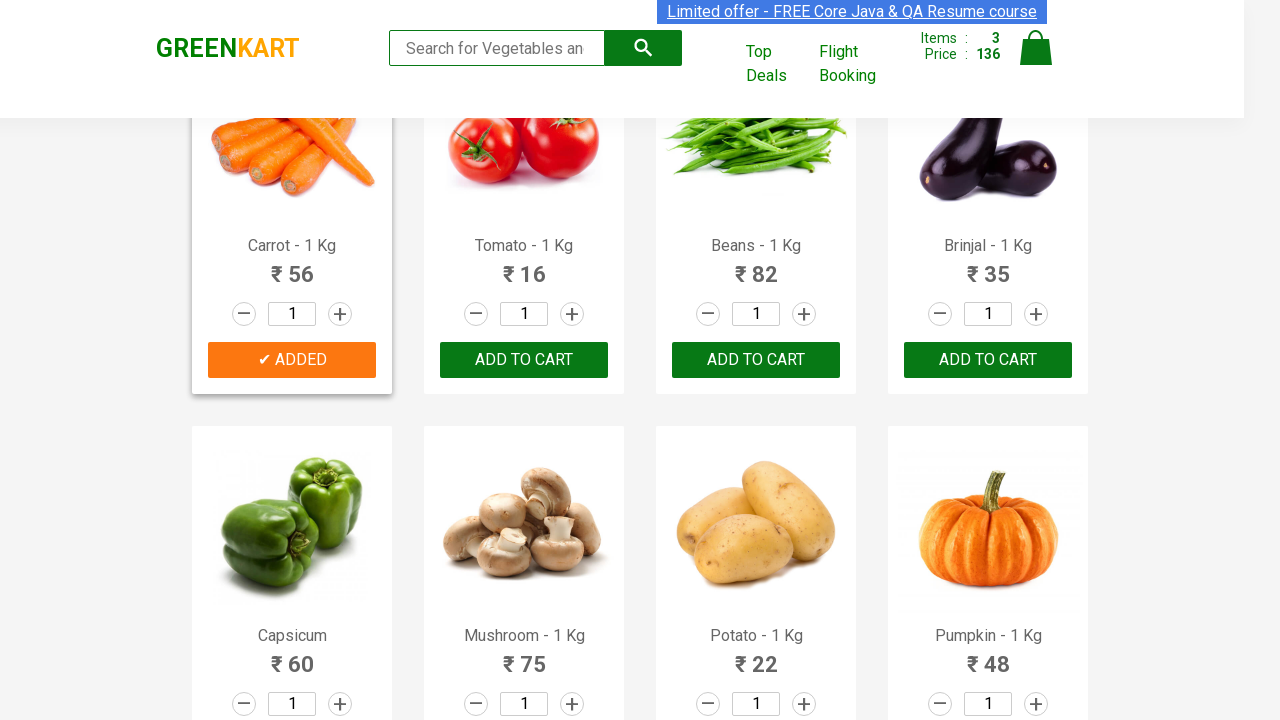

Retrieved text for product at index 13
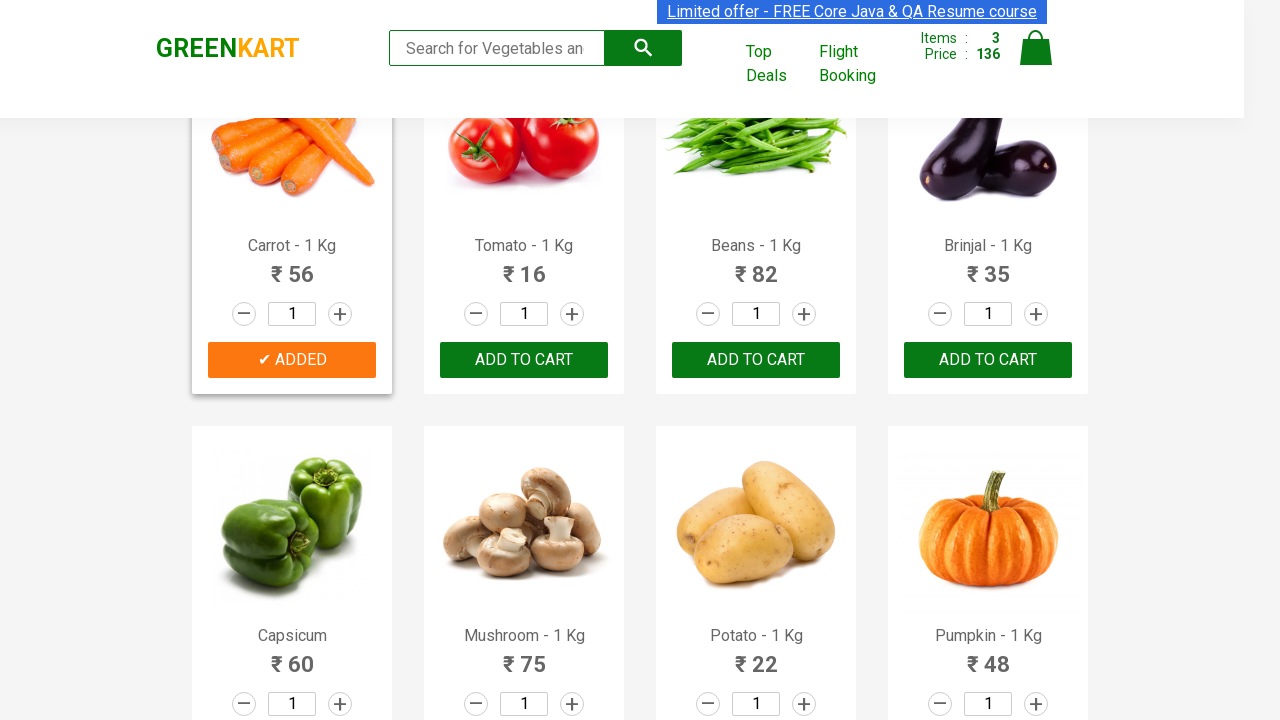

Retrieved text for product at index 14
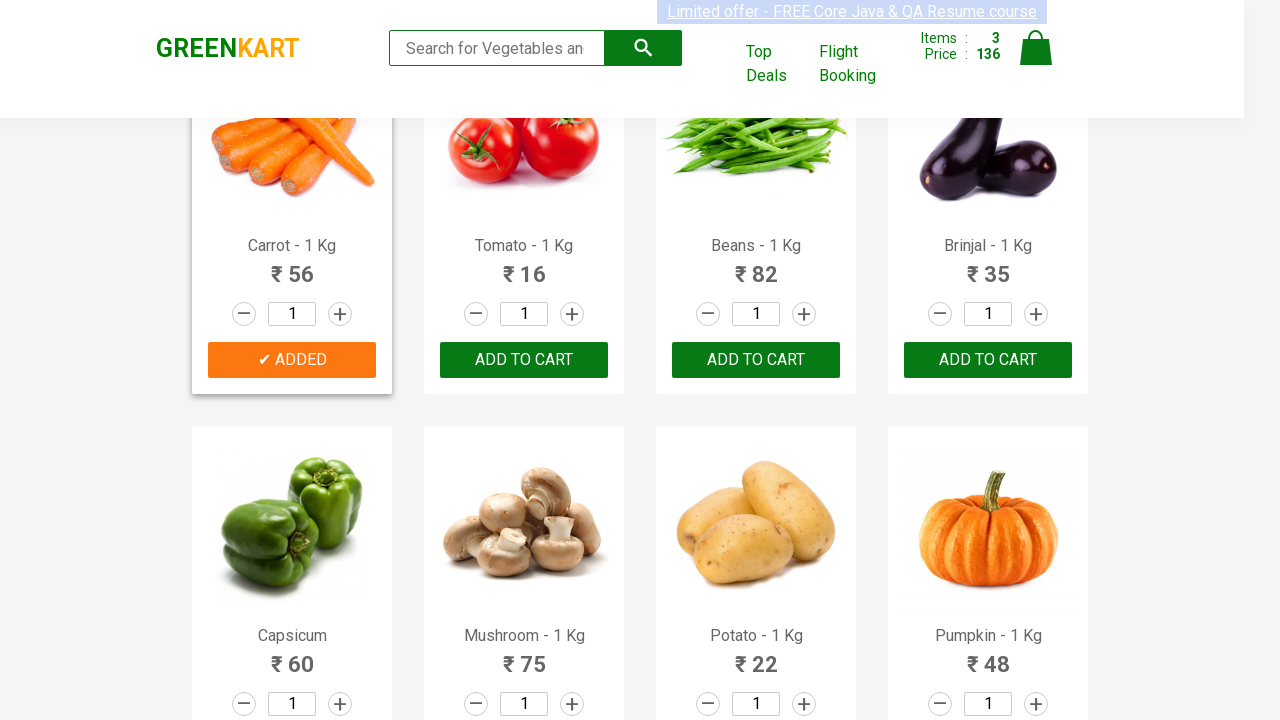

Retrieved text for product at index 15
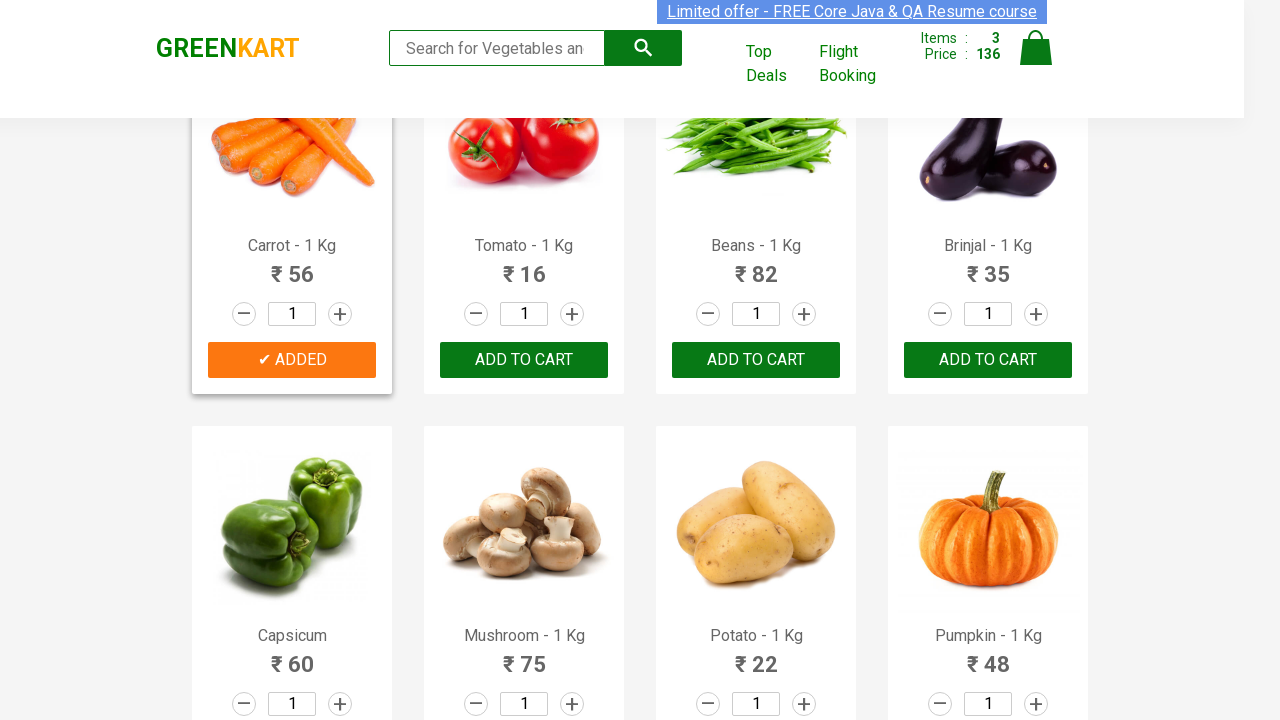

Retrieved text for product at index 16
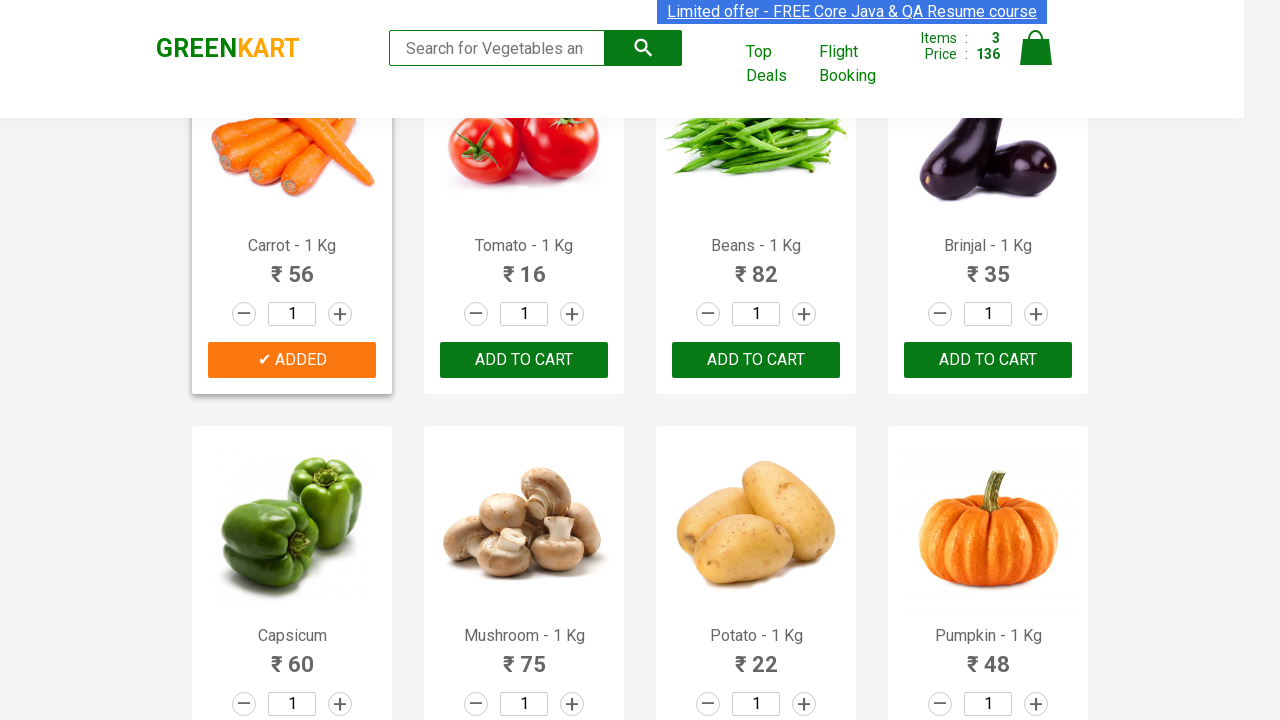

Retrieved text for product at index 17
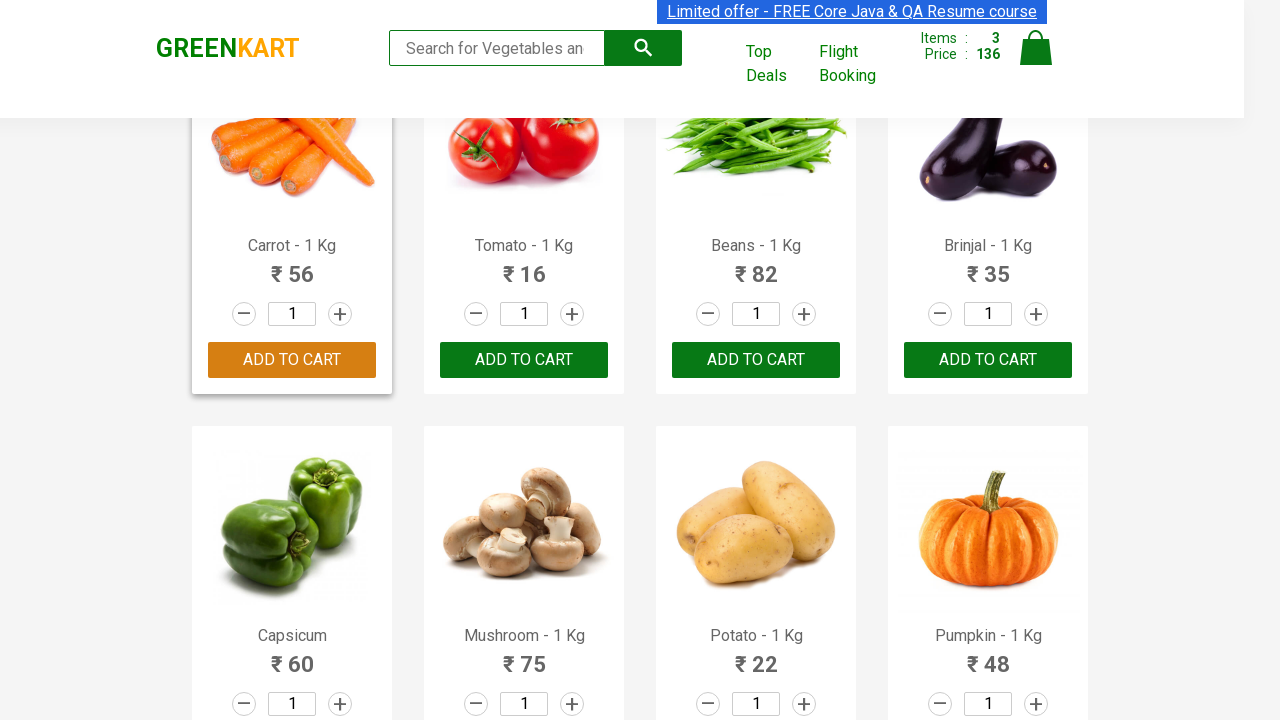

Retrieved text for product at index 18
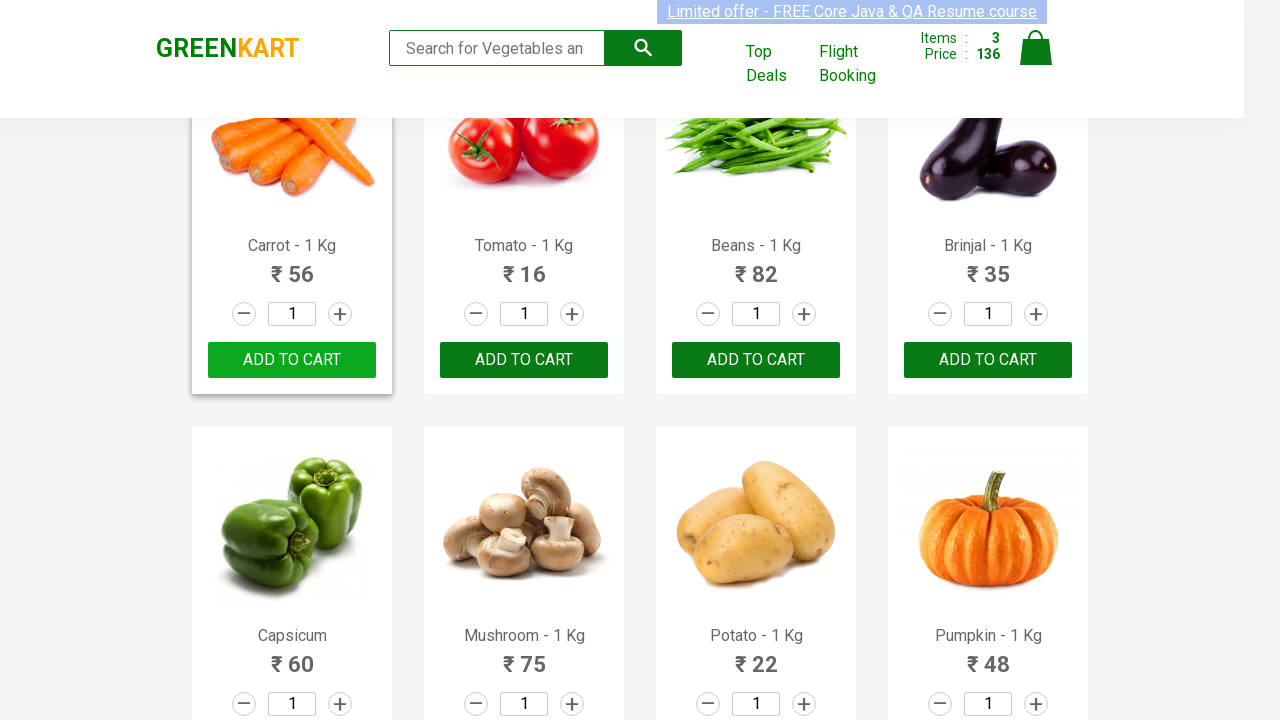

Retrieved text for product at index 19
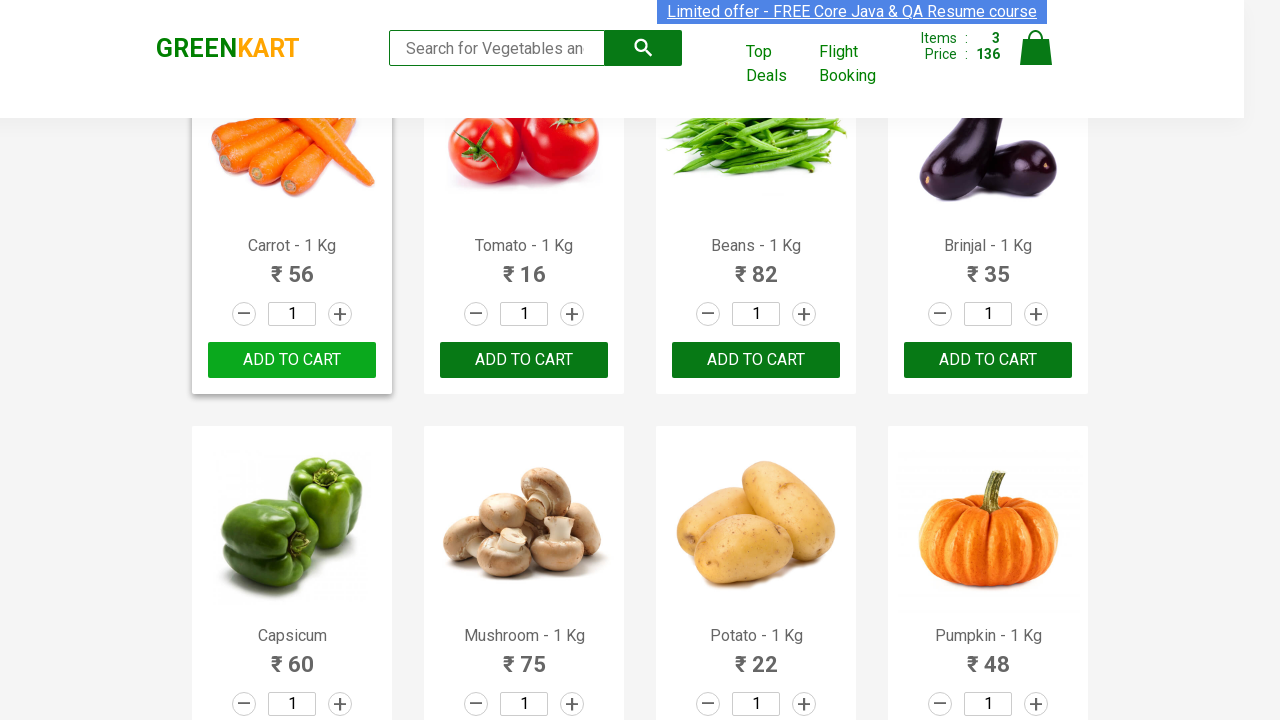

Retrieved text for product at index 20
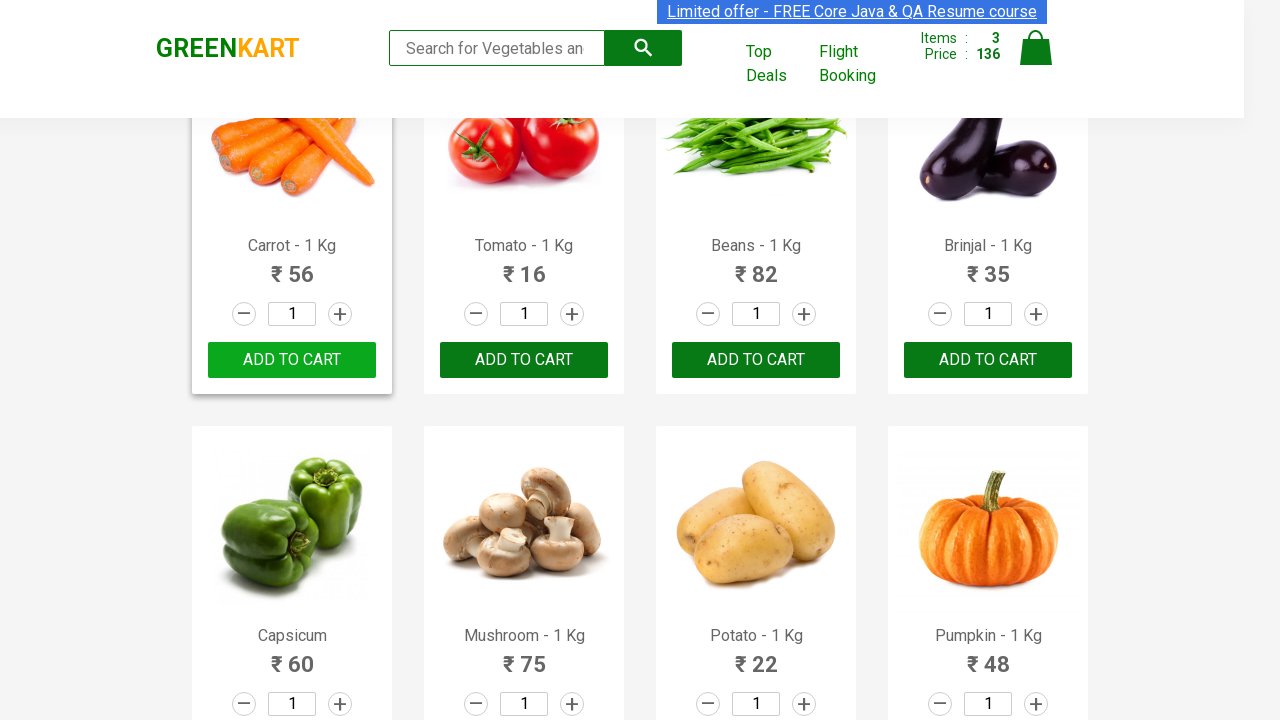

Retrieved text for product at index 21
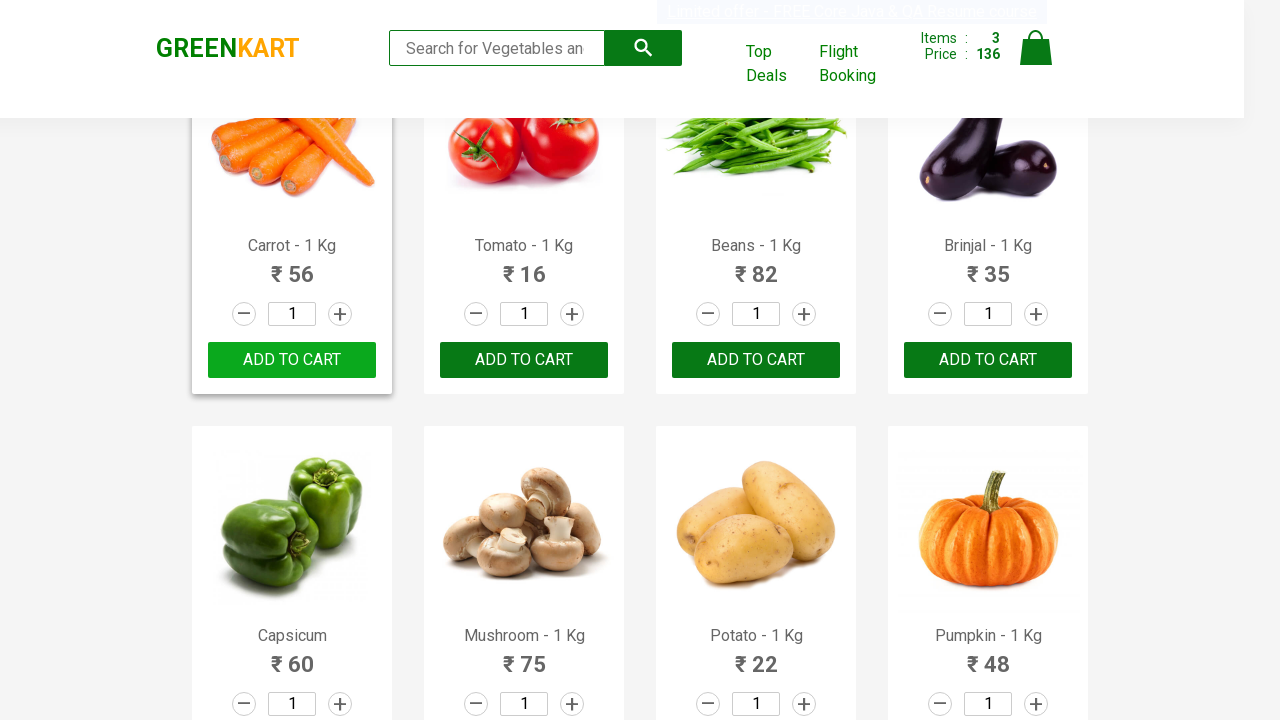

Retrieved text for product at index 22
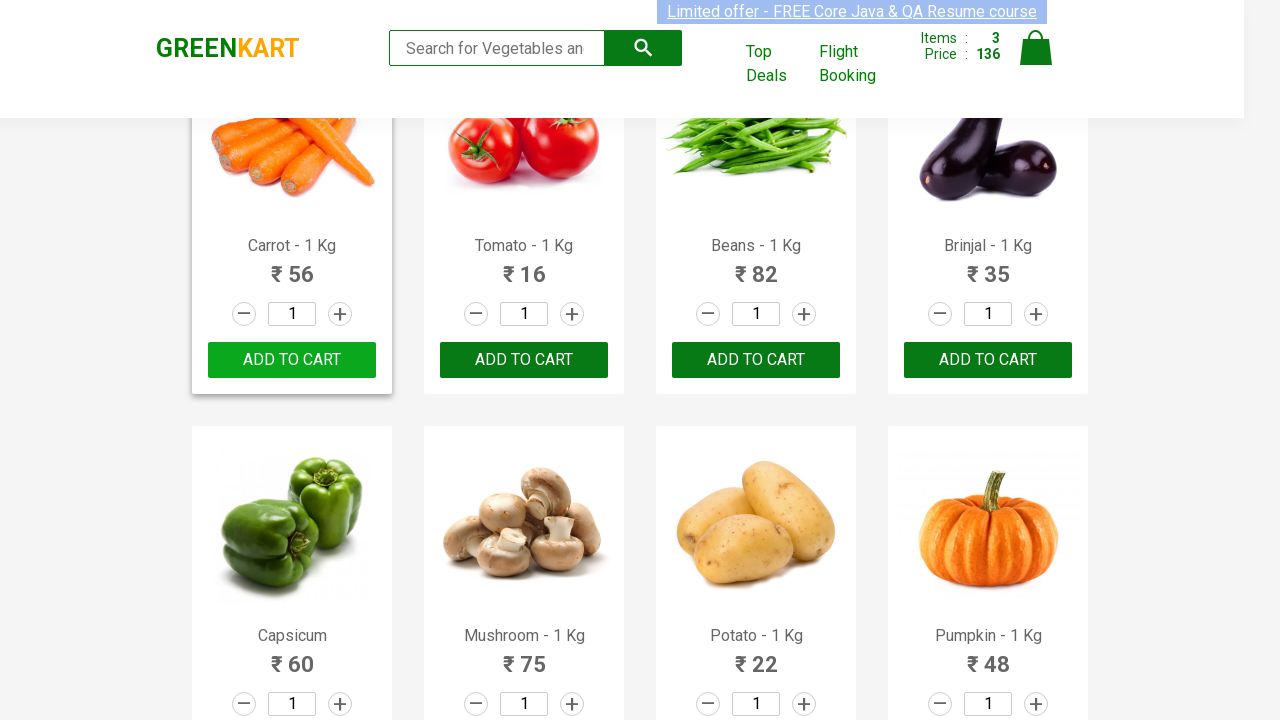

Retrieved text for product at index 23
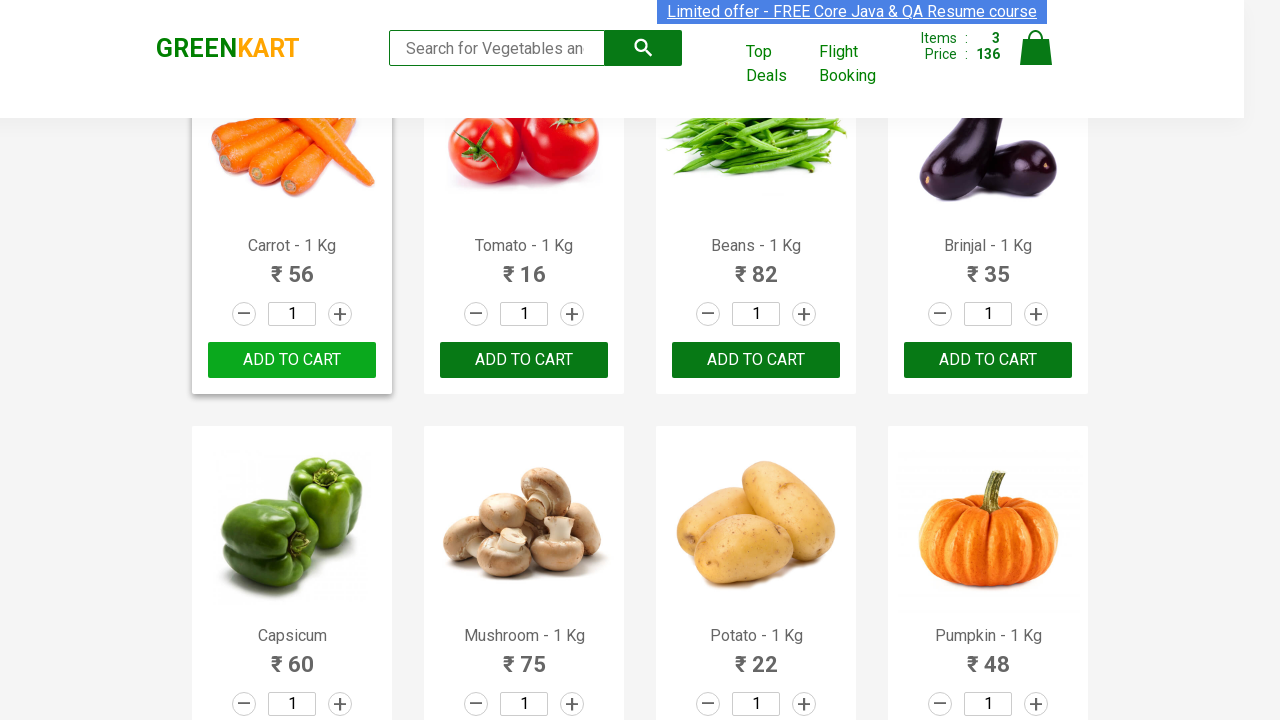

Retrieved text for product at index 24
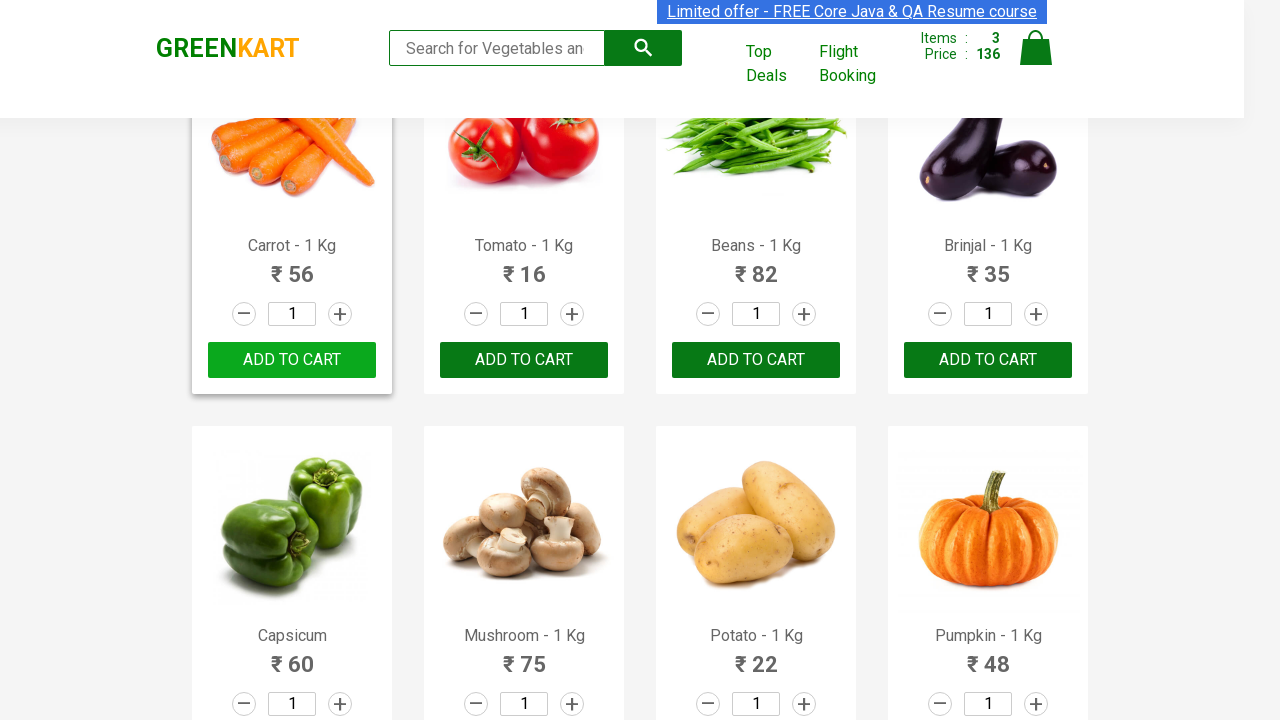

Retrieved text for product at index 25
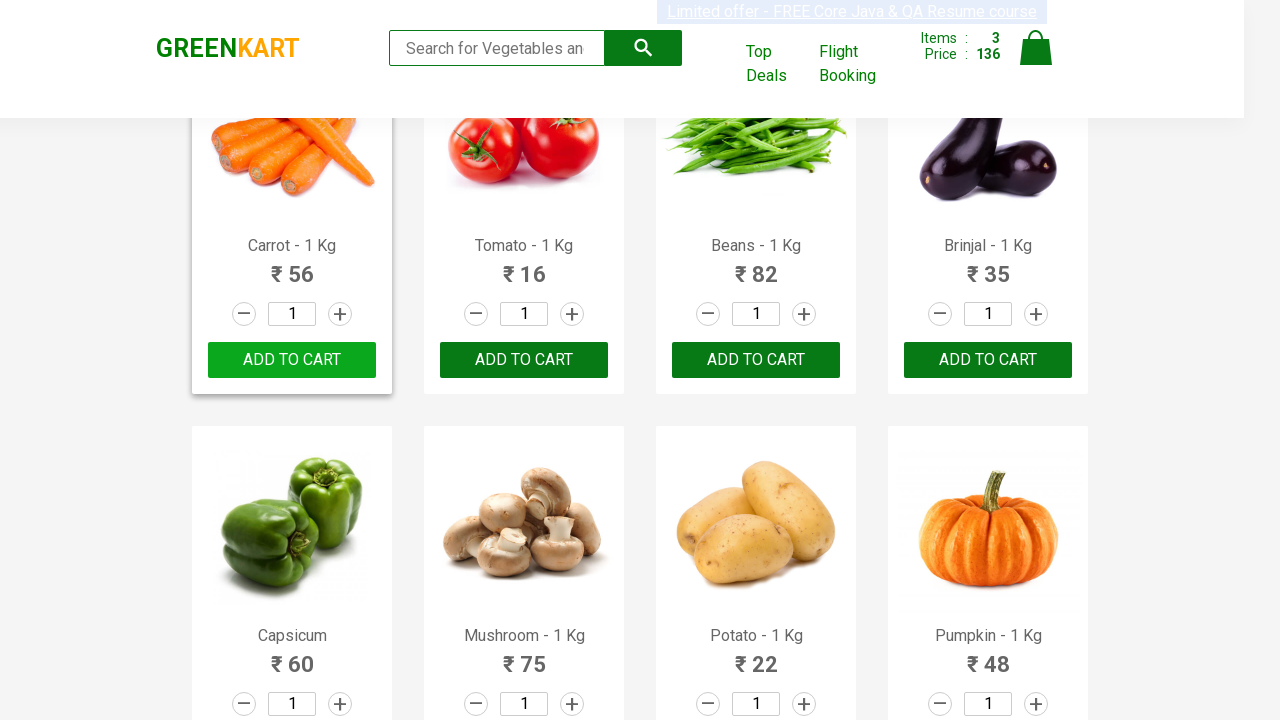

Retrieved text for product at index 26
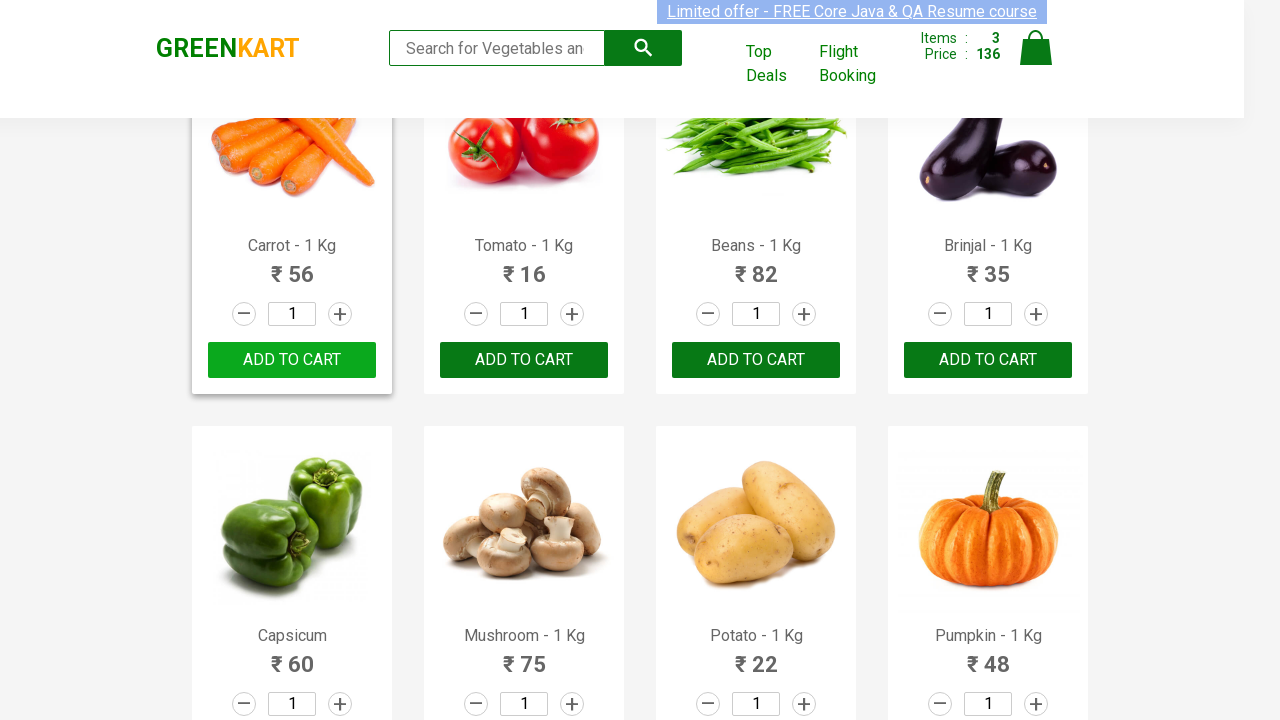

Retrieved text for product at index 27
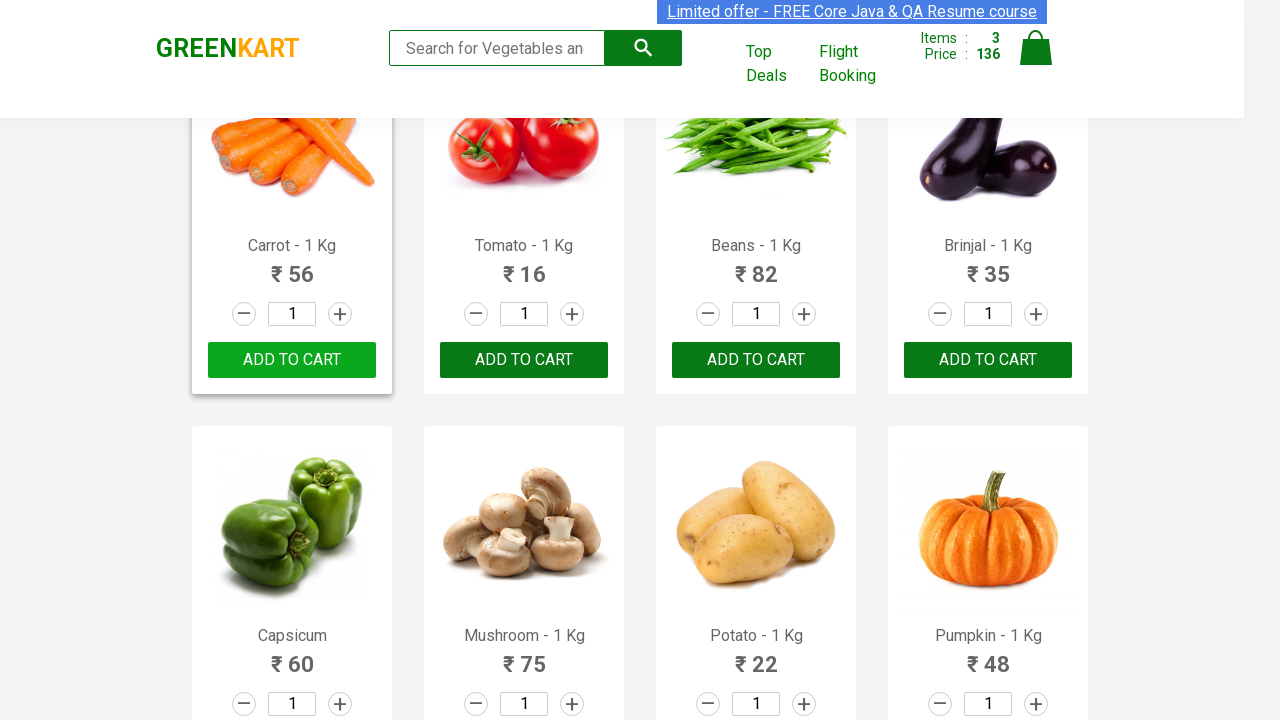

Retrieved text for product at index 28
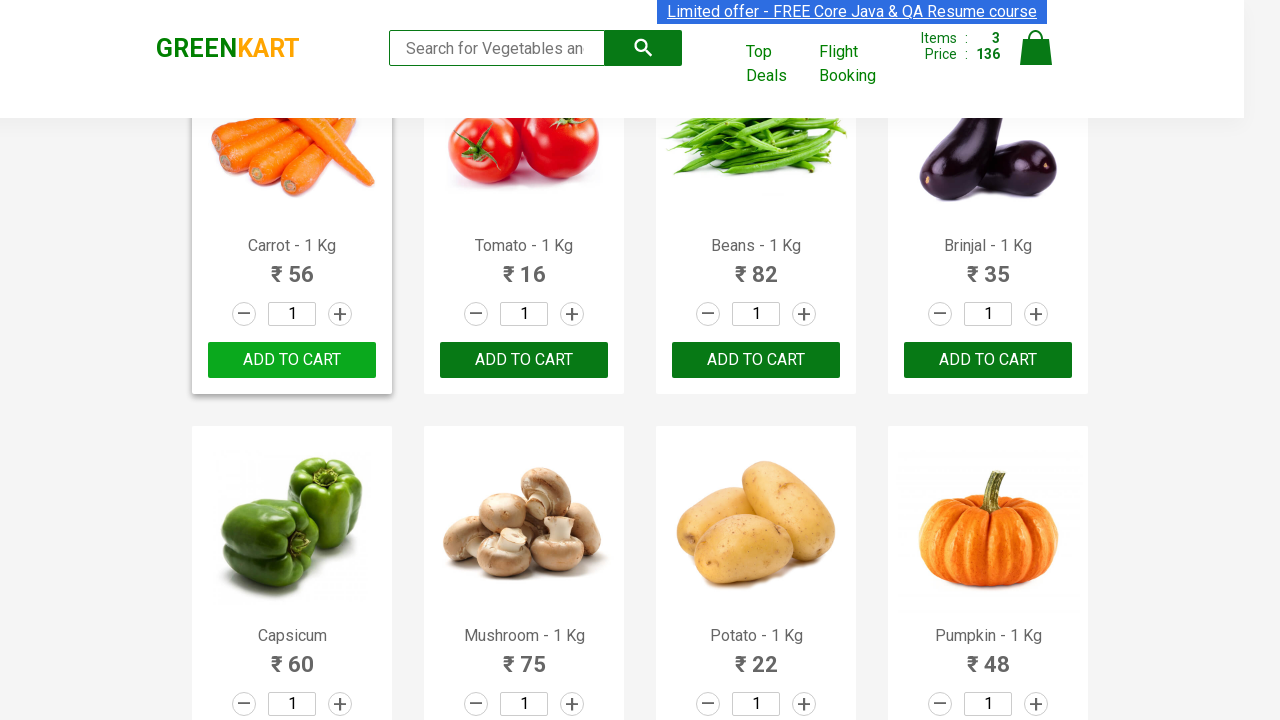

Retrieved text for product at index 29
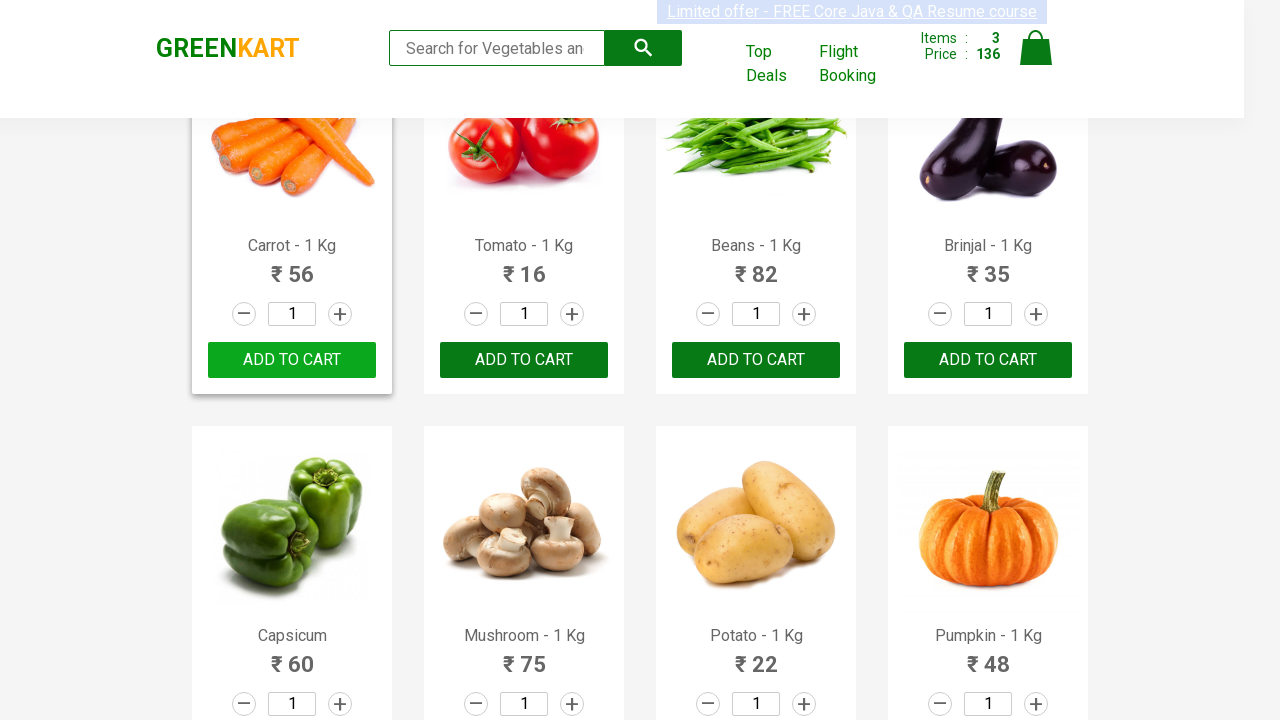

Clicked on cart icon to view cart at (1036, 48) on img[alt='Cart']
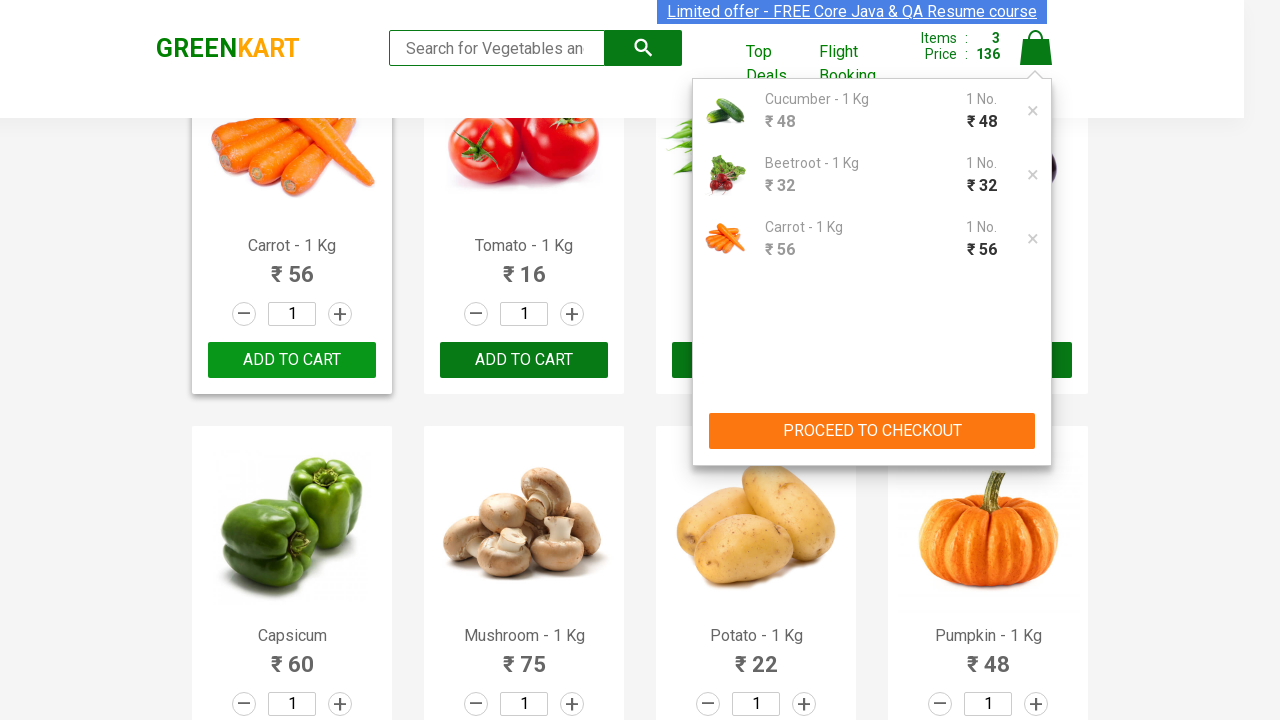

Clicked PROCEED TO CHECKOUT button at (872, 431) on xpath=//button[text()='PROCEED TO CHECKOUT']
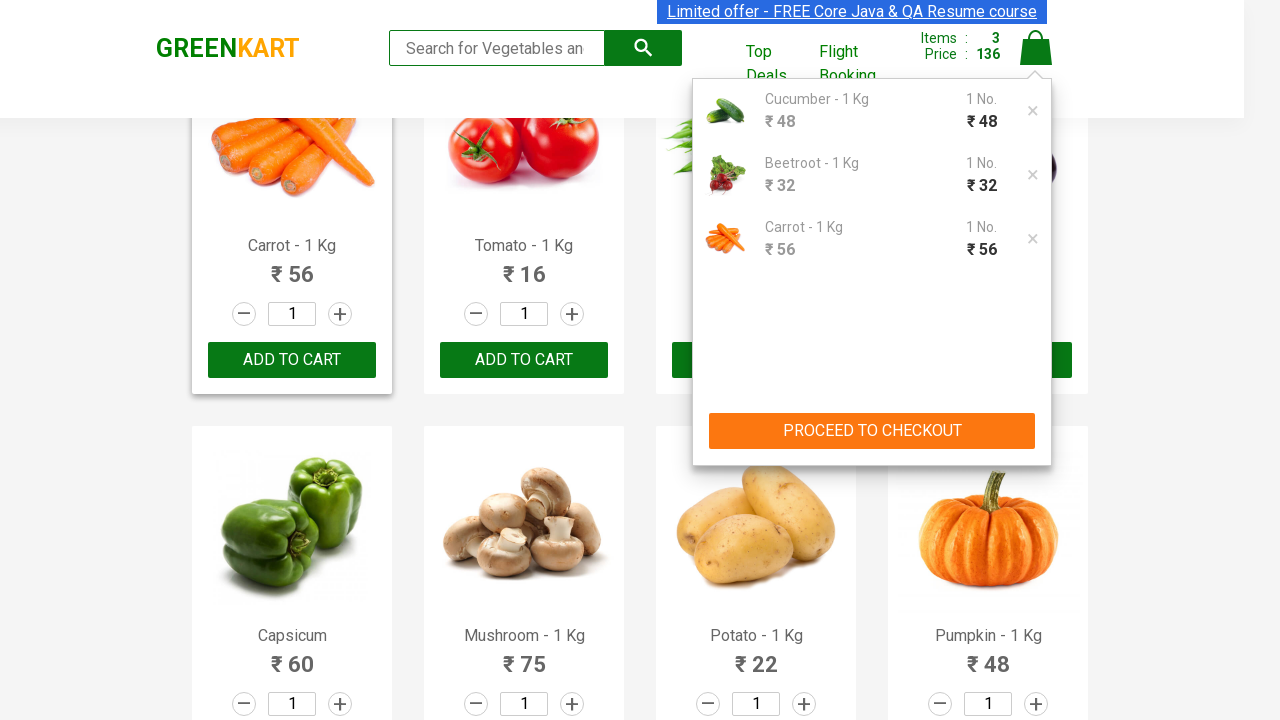

Filled promo code field with 'rahulshettyacademy' on .promoCode
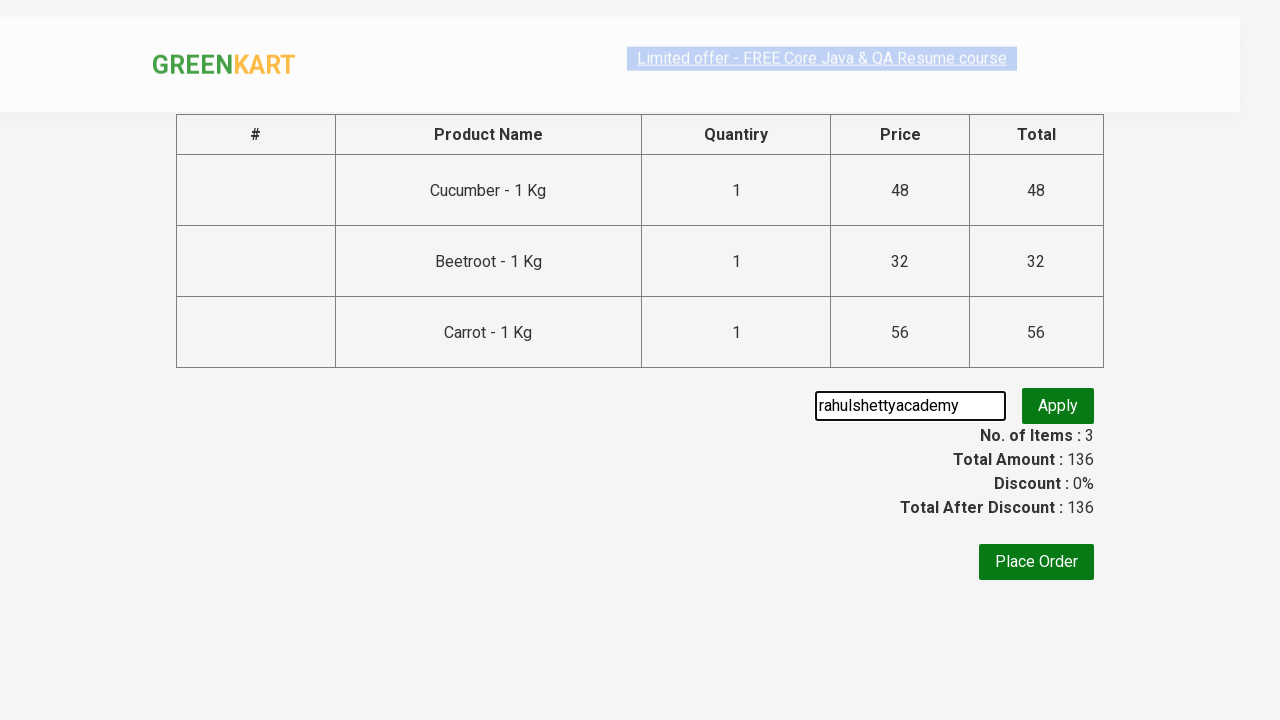

Clicked promo button to apply code at (1058, 406) on .promoBtn
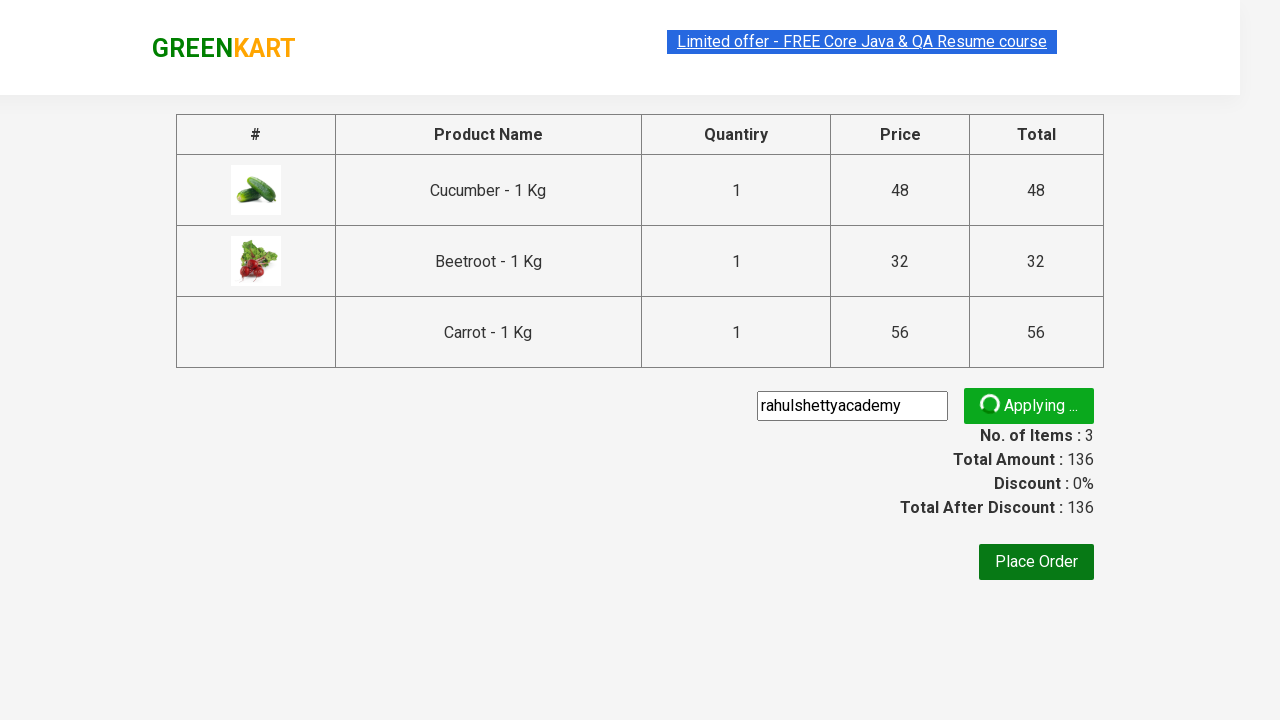

Promo code validation message appeared
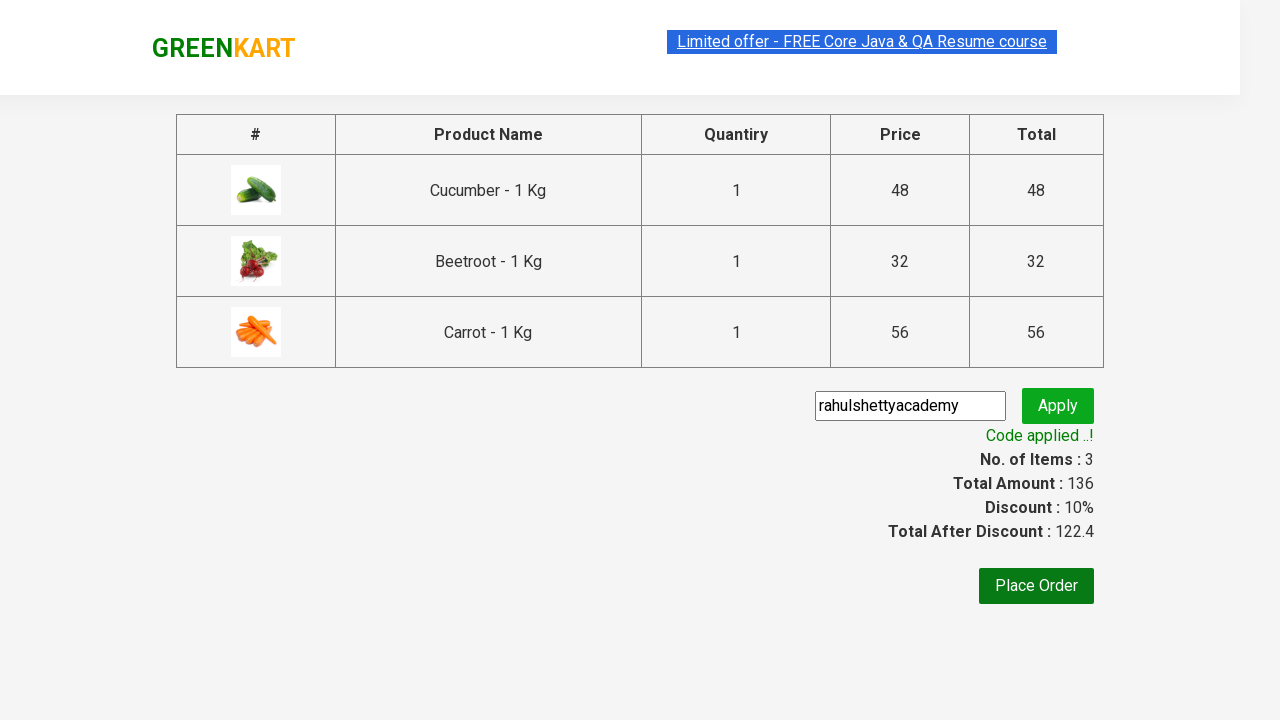

Clicked Place Order button at (1036, 586) on xpath=//button[text()='Place Order']
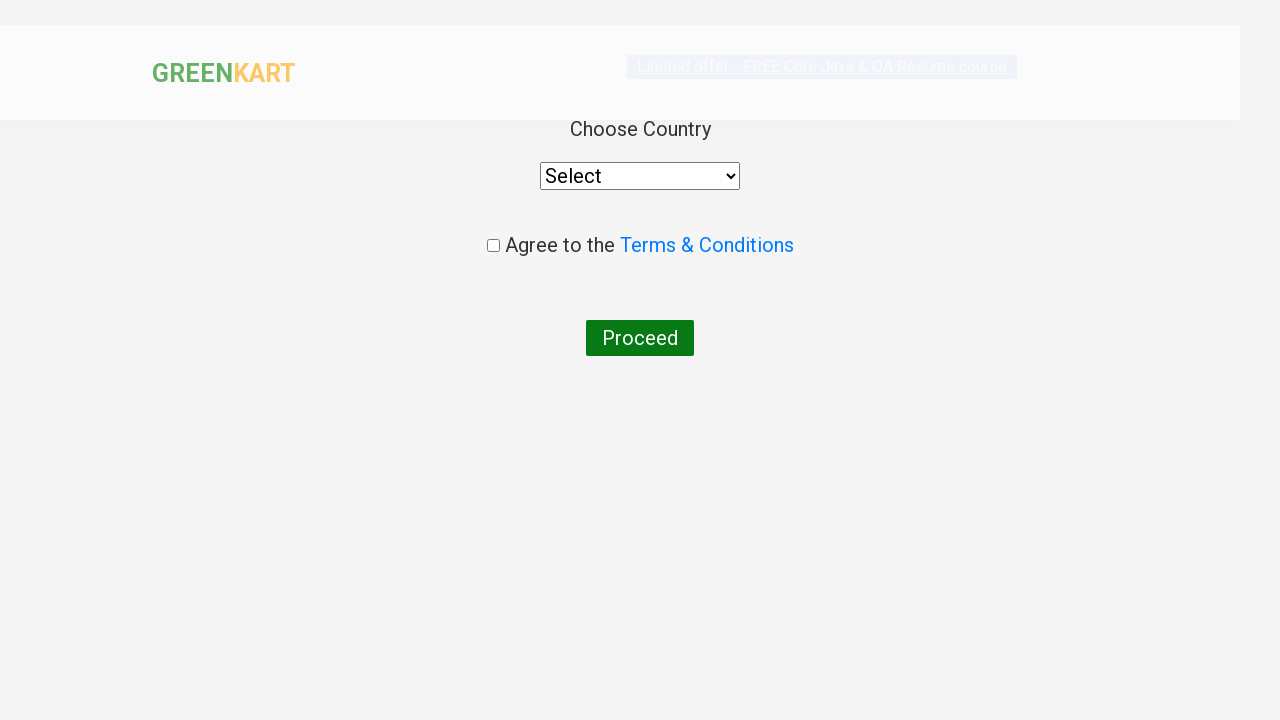

Country dropdown became visible
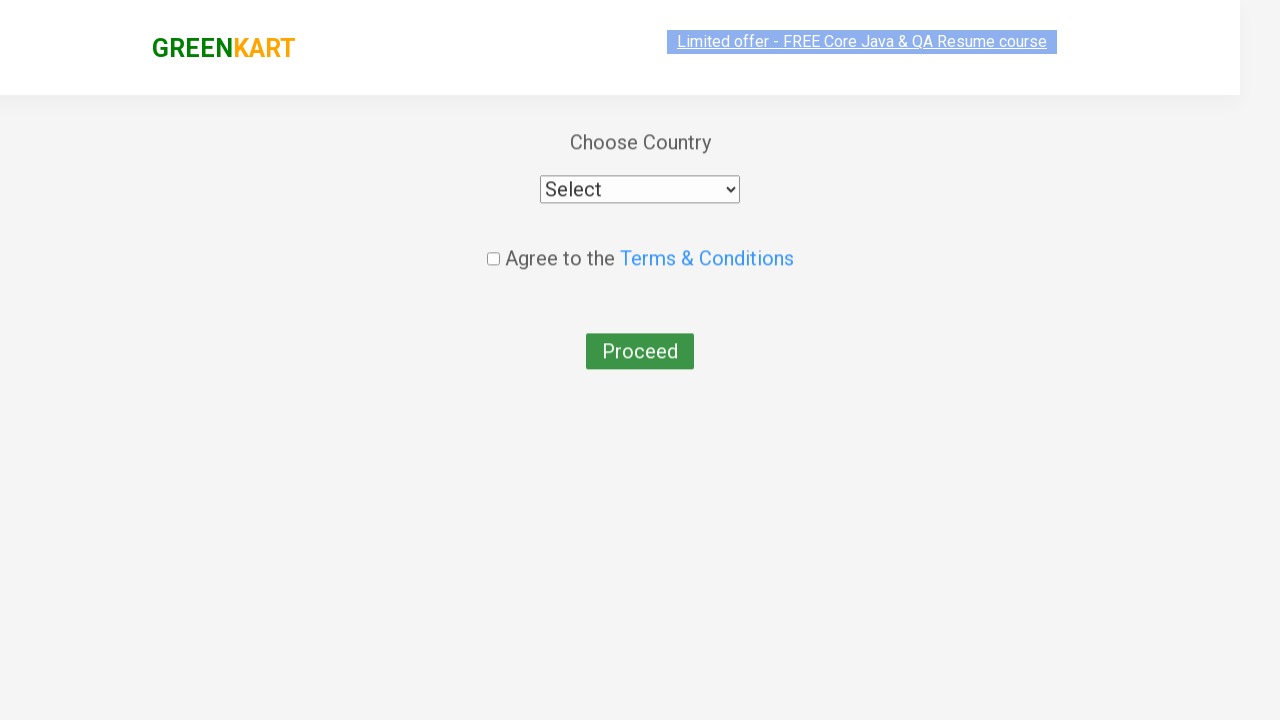

Selected 'India' from country dropdown on //div/select
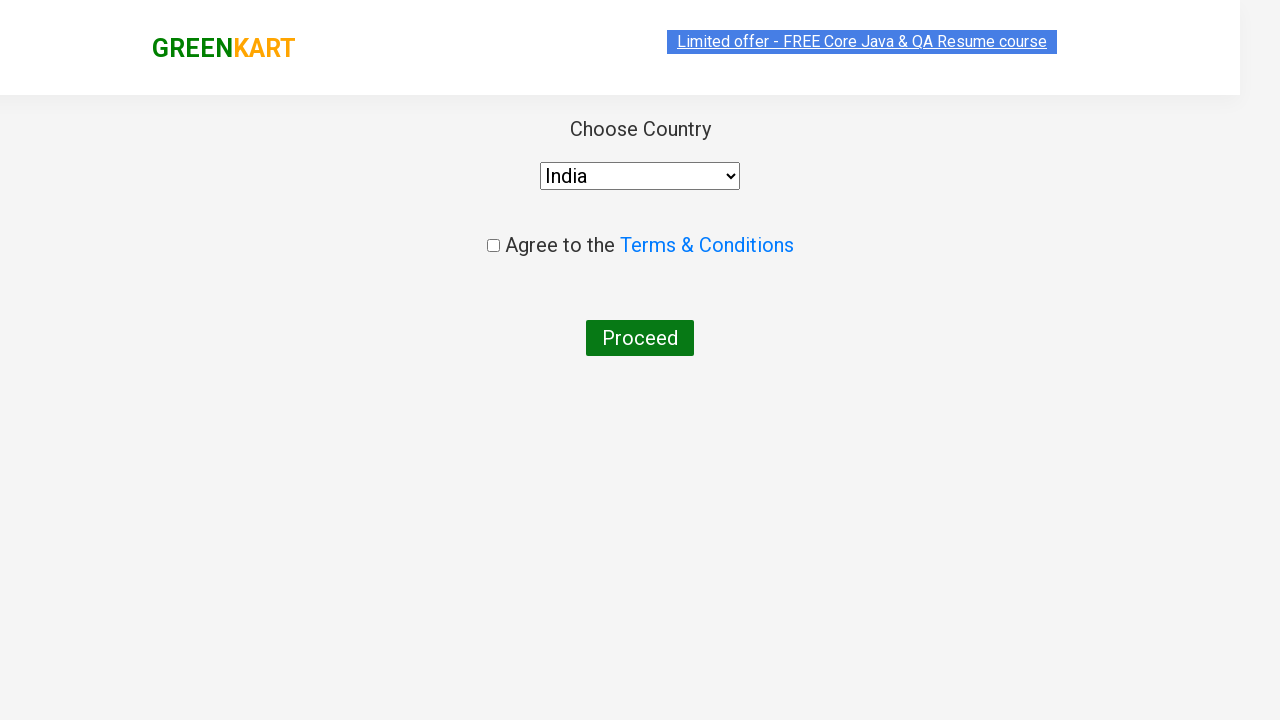

Checked the agreement checkbox at (493, 246) on .chkAgree
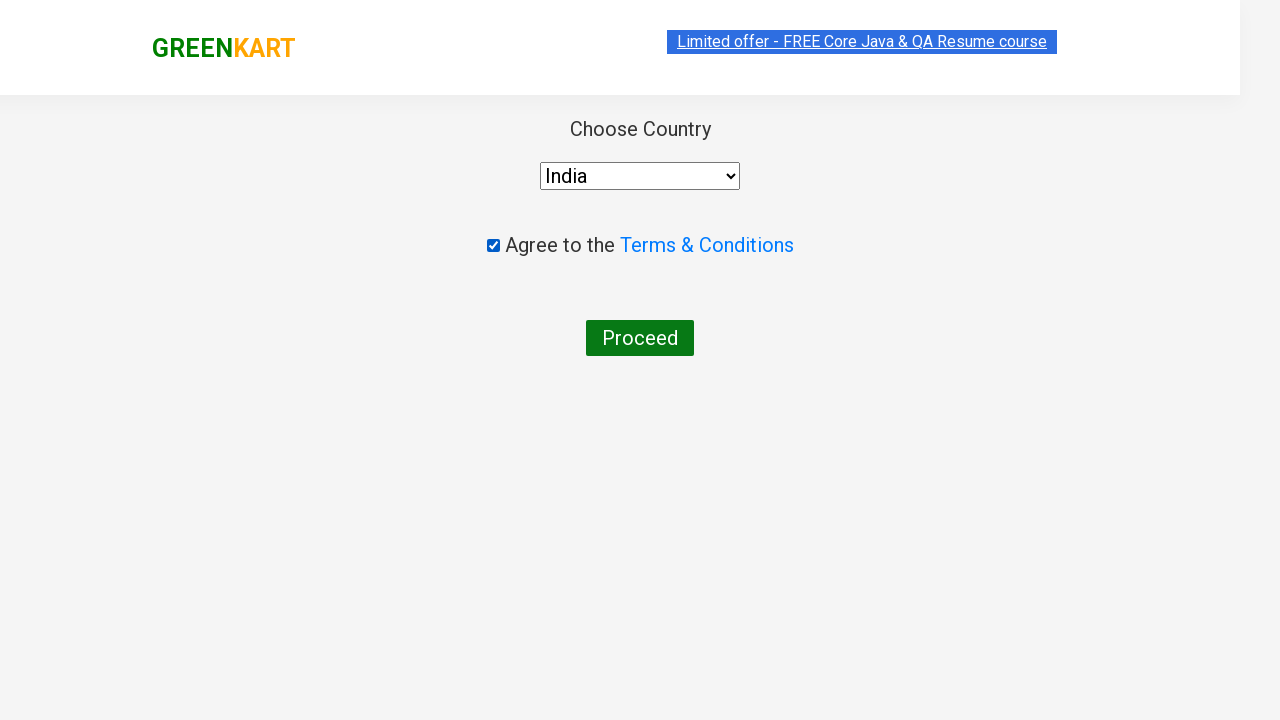

Clicked Proceed button to complete the order at (640, 338) on xpath=//button[text()='Proceed']
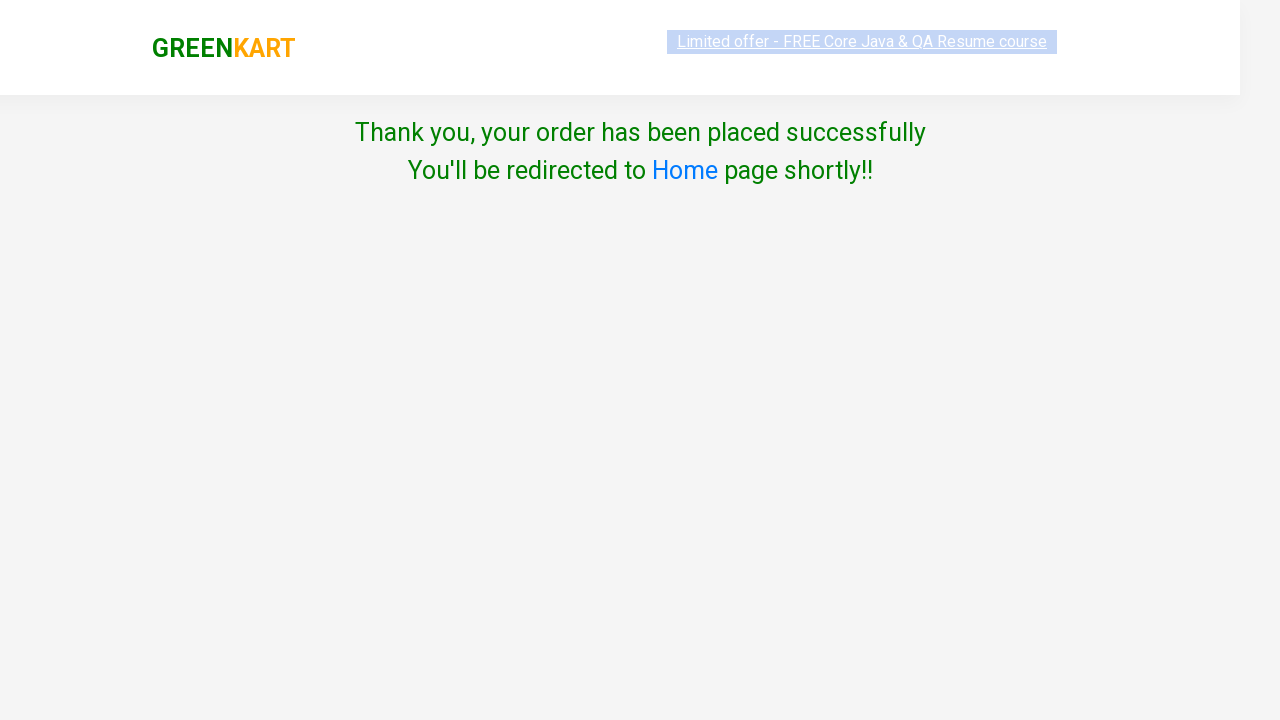

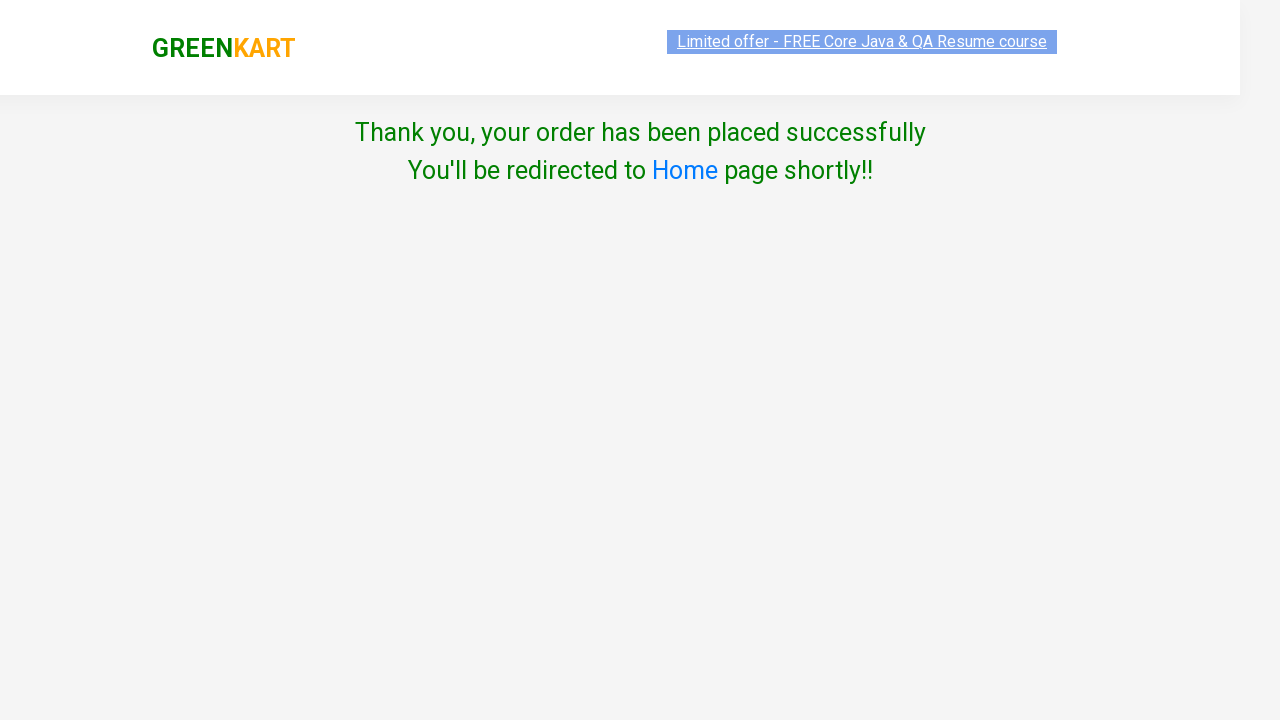